Tests e-commerce functionality by logging in, adding multiple products to cart, removing some products, verifying cart contents, and completing checkout process

Starting URL: https://www.saucedemo.com

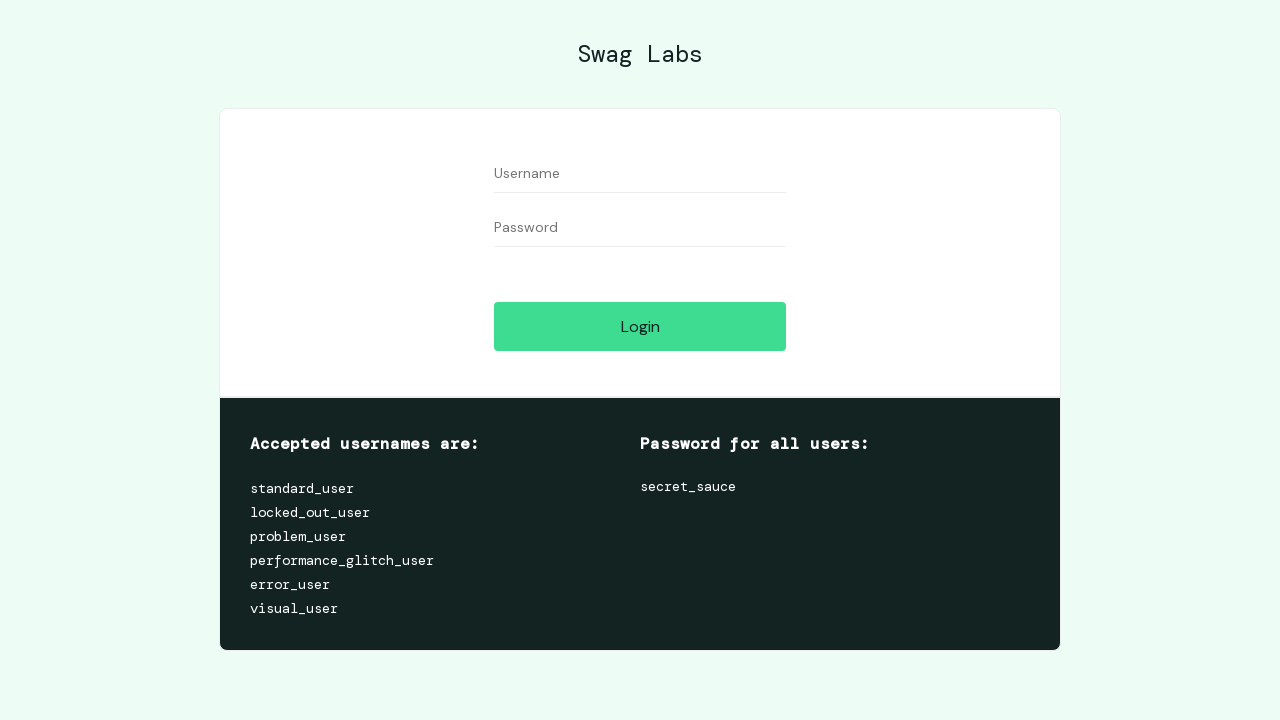

Filled username field with 'standard_user' on #user-name
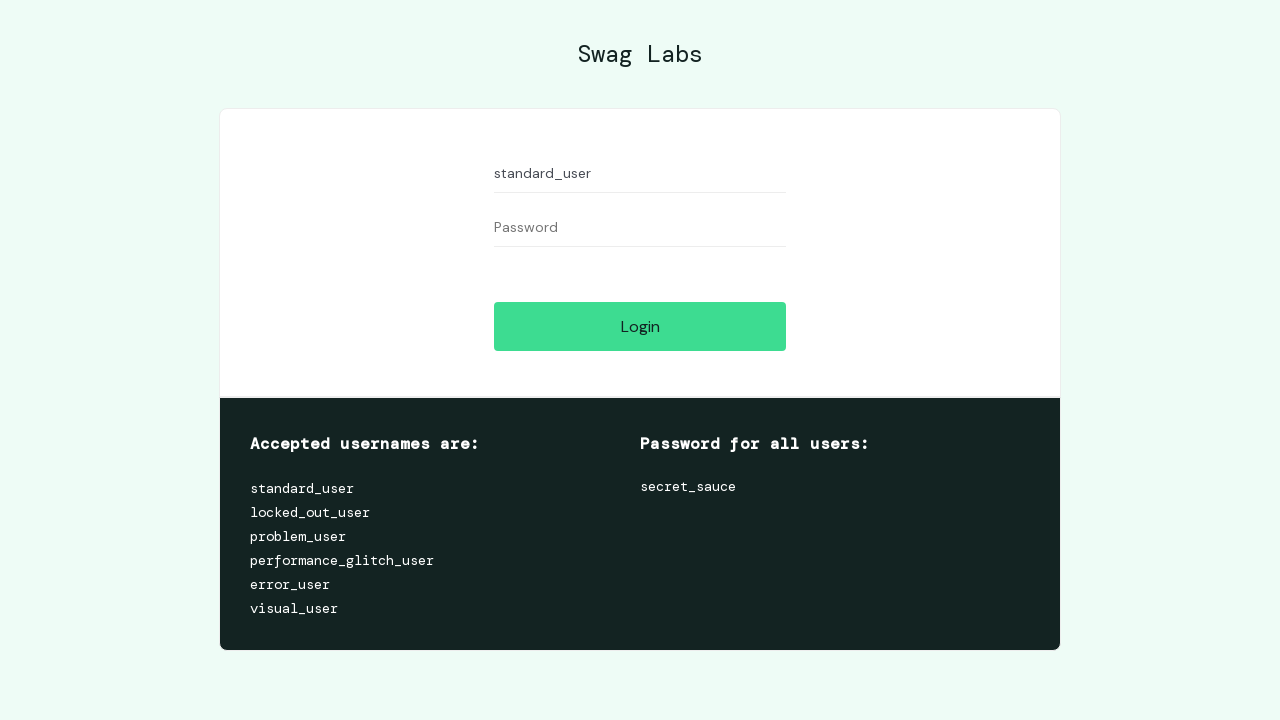

Filled password field with 'secret_sauce' on #password
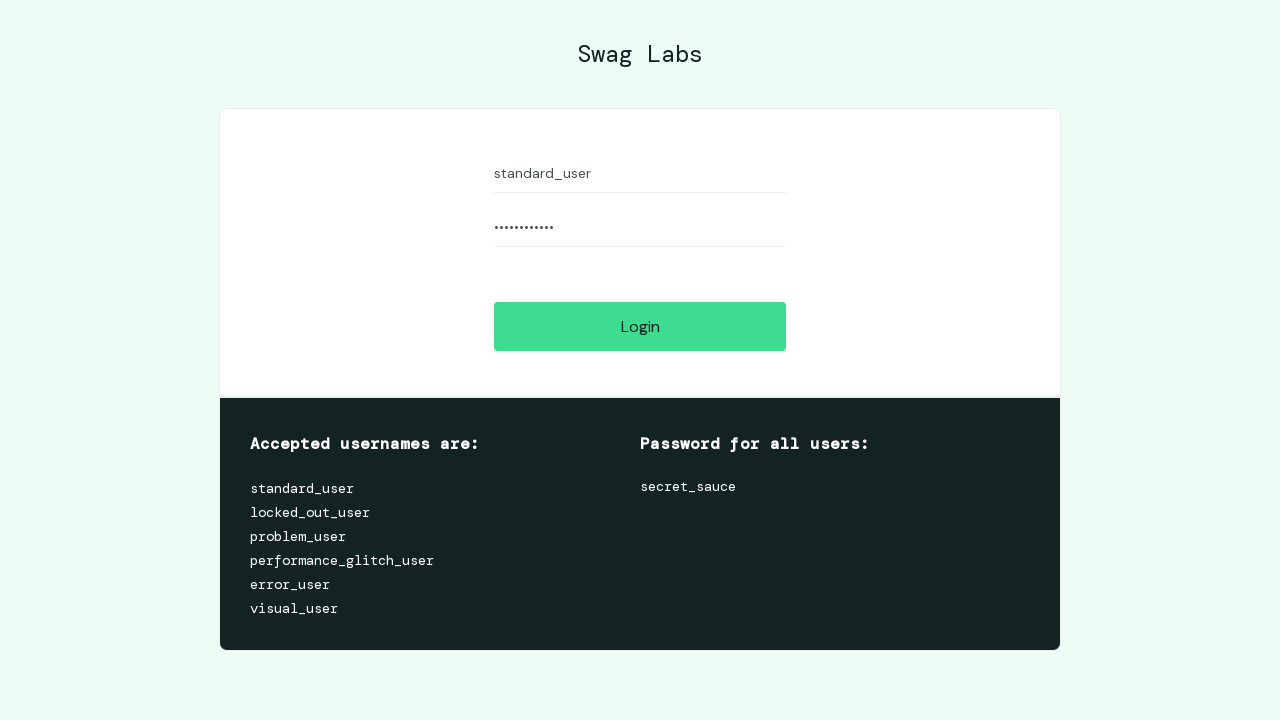

Clicked login button to authenticate at (640, 326) on #login-button
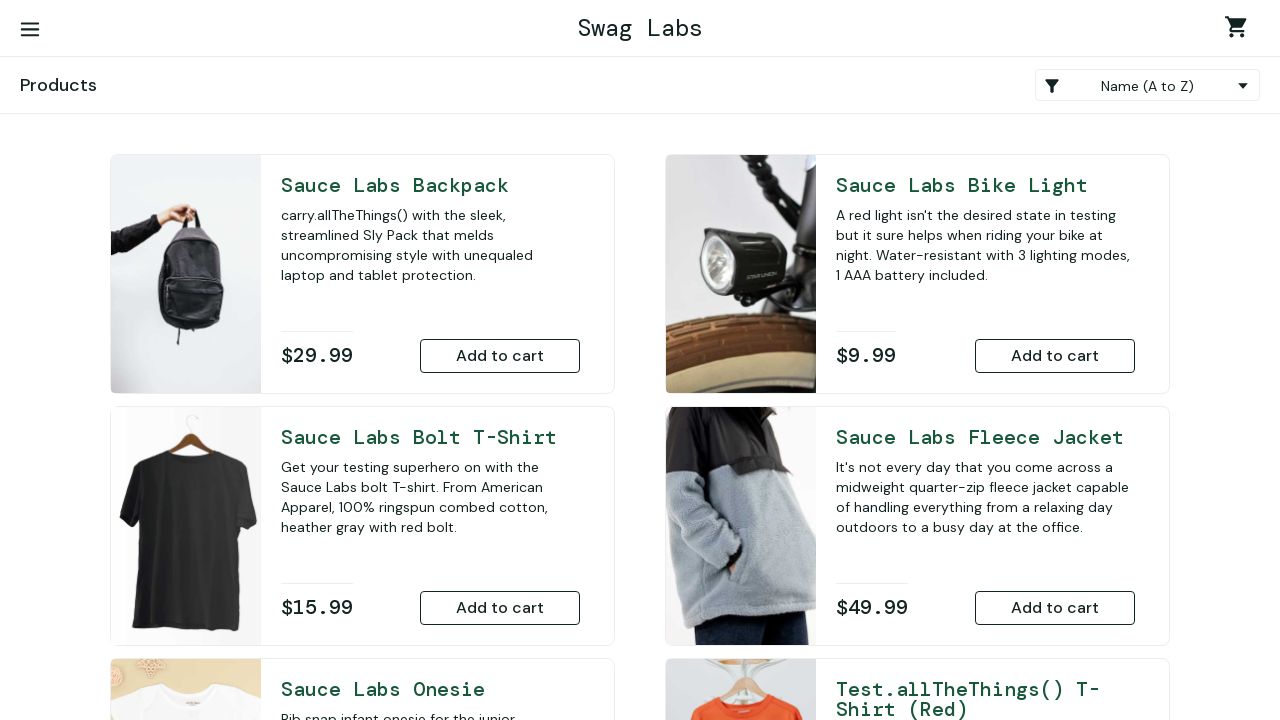

Clicked on product 'Sauce Labs Backpack' at (430, 185) on //div[text()='Sauce Labs Backpack']
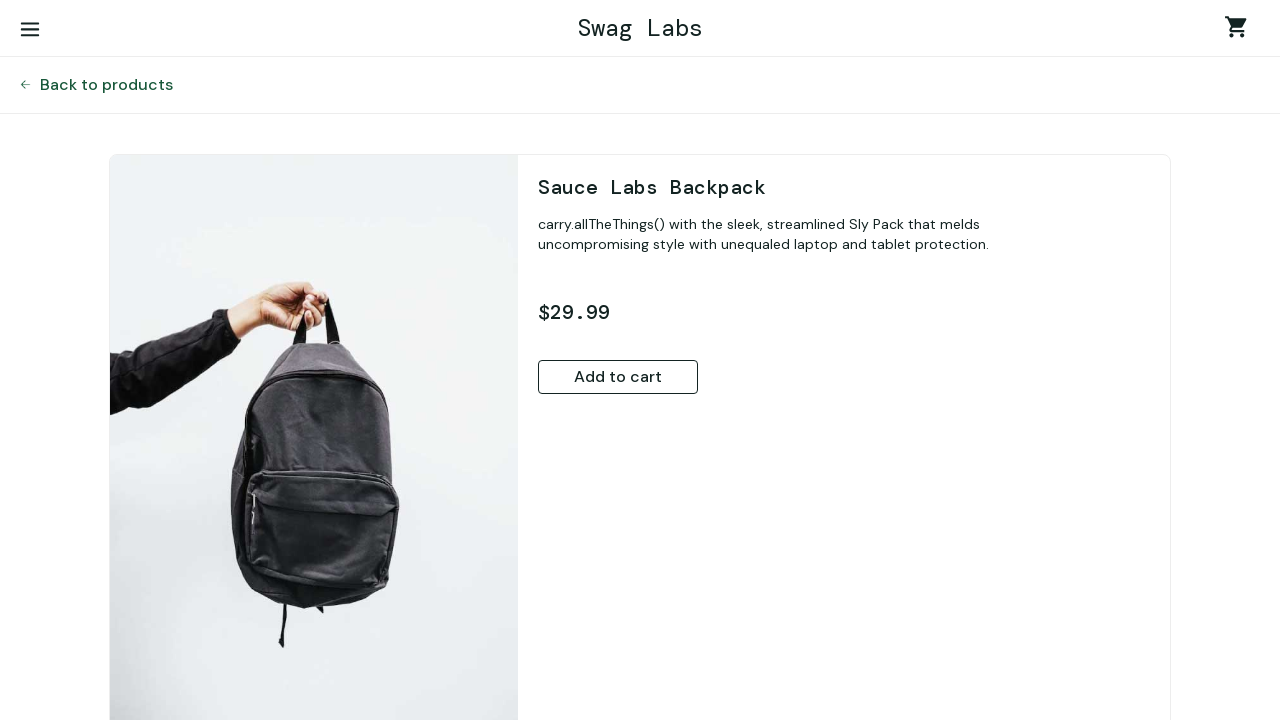

Added 'Sauce Labs Backpack' to cart at (618, 377) on xpath=//button[text()='Add to cart']
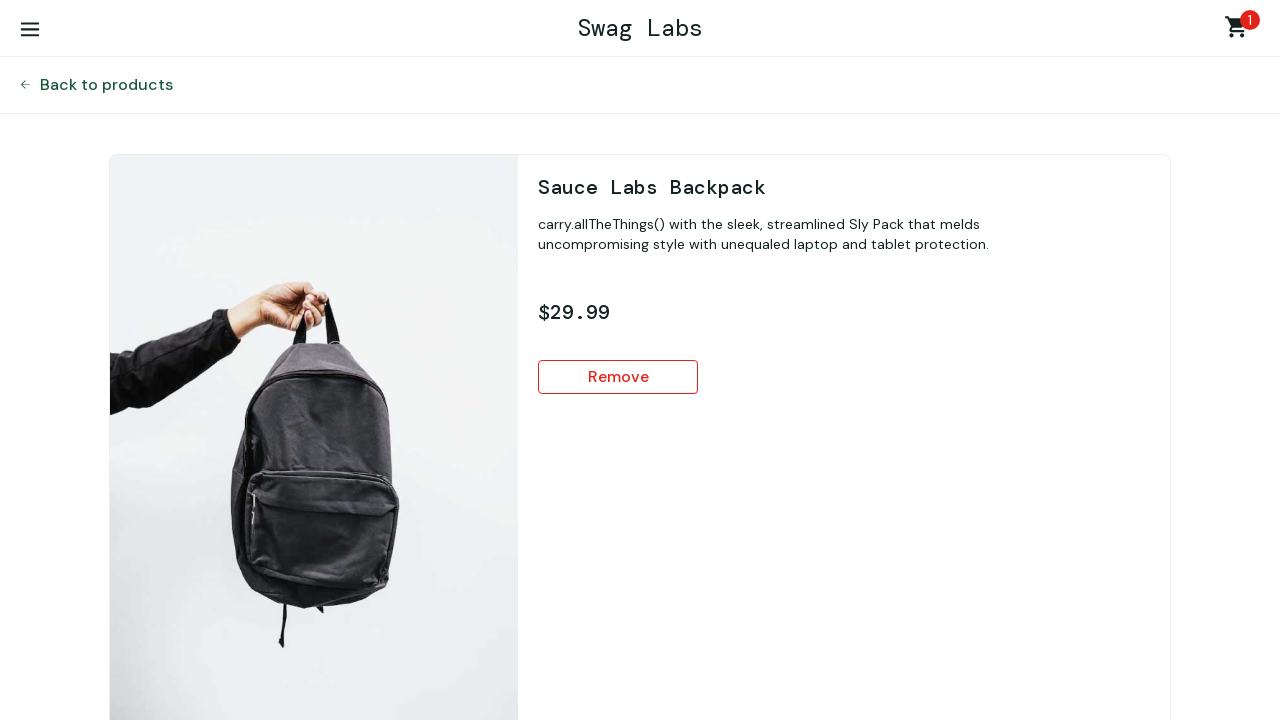

Retrieved price for 'Sauce Labs Backpack': $29.99
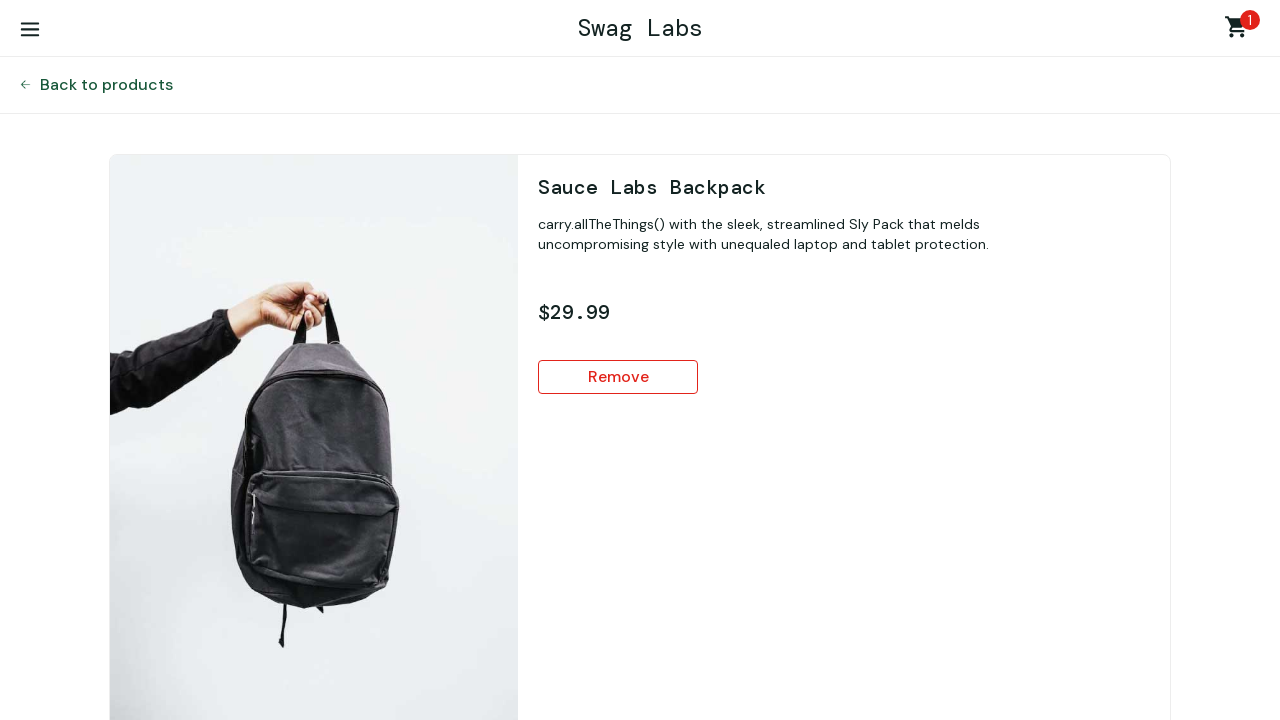

Clicked 'Back to products' button at (106, 85) on xpath=//button[text()='Back to products']
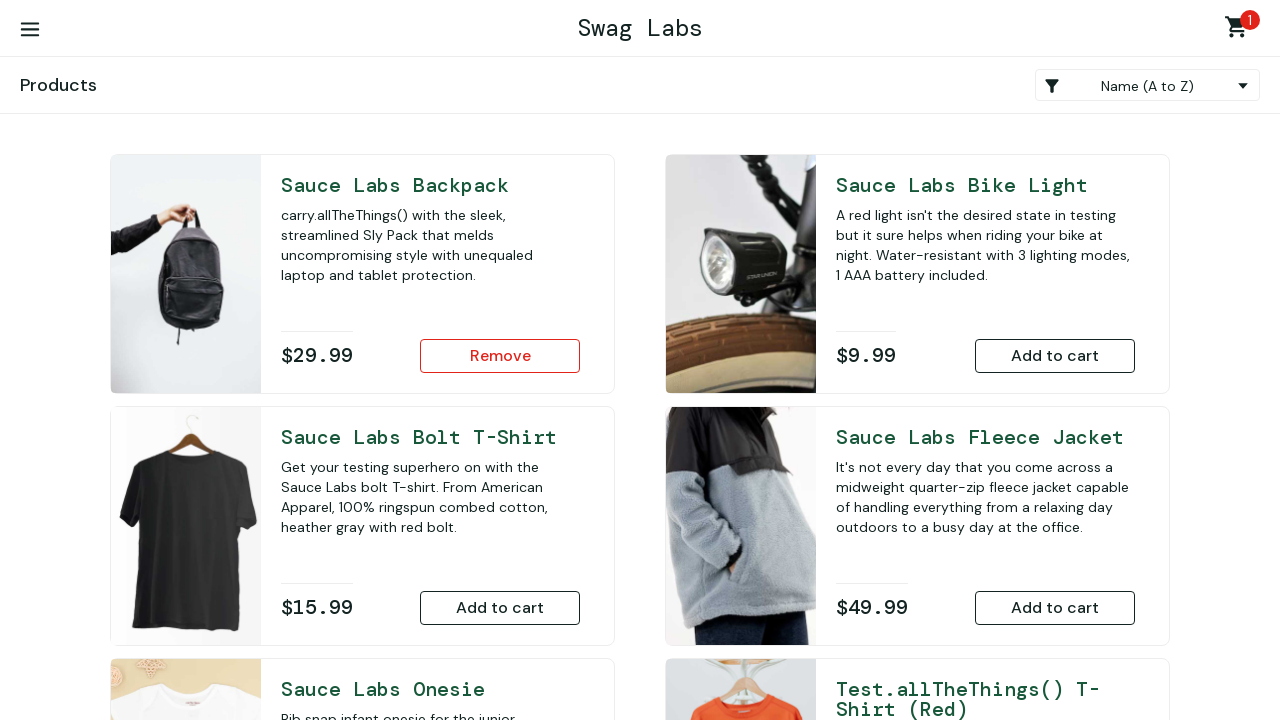

Clicked on product 'Sauce Labs Bike Light' at (985, 185) on //div[text()='Sauce Labs Bike Light']
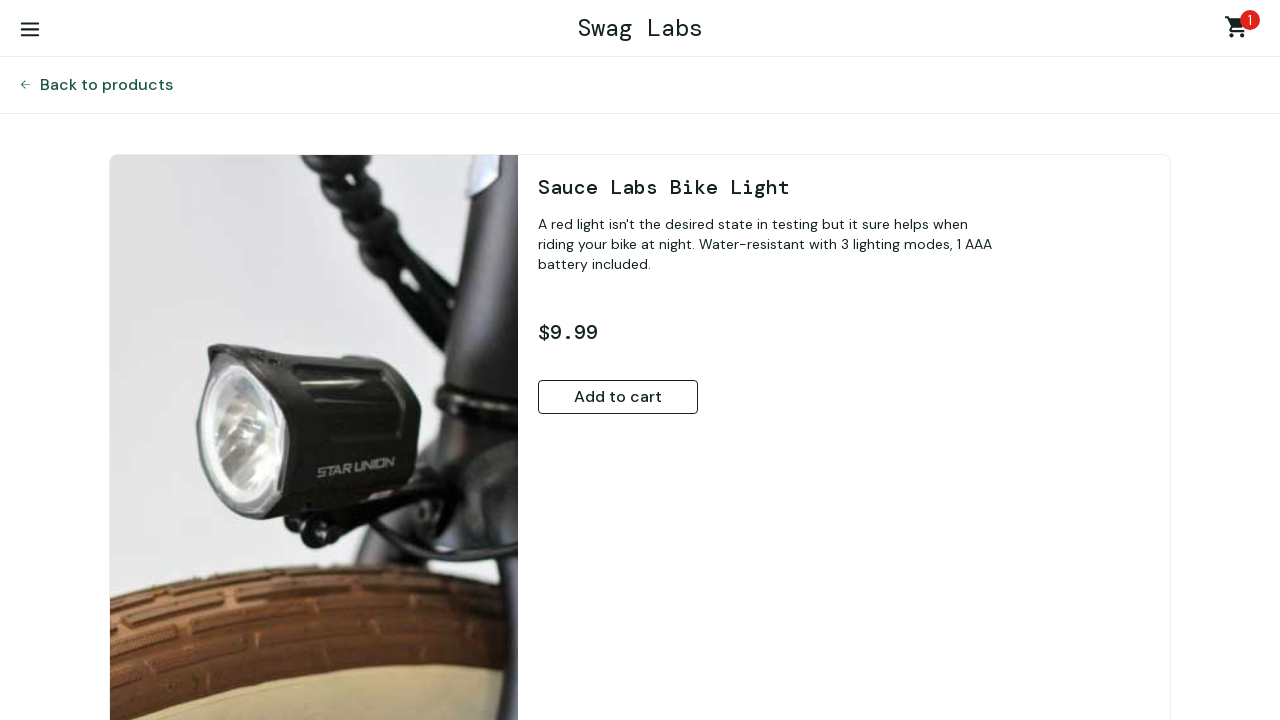

Added 'Sauce Labs Bike Light' to cart at (618, 397) on xpath=//button[text()='Add to cart']
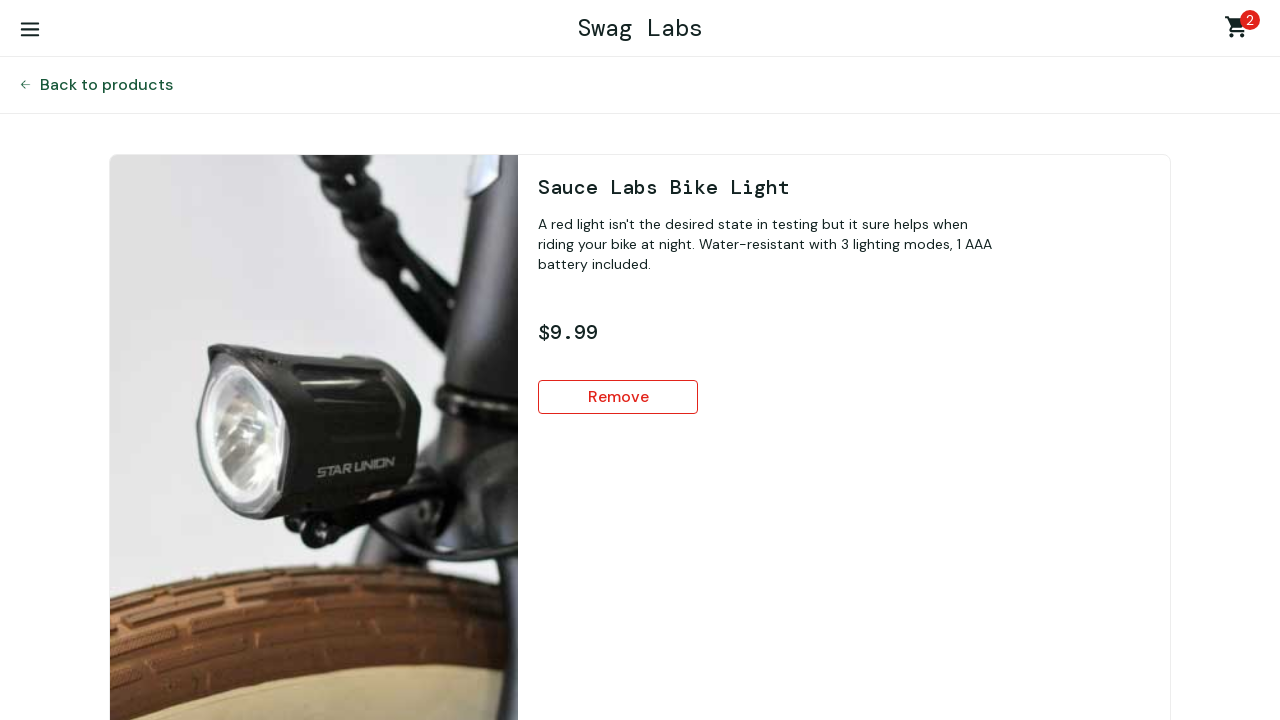

Retrieved price for 'Sauce Labs Bike Light': $9.99
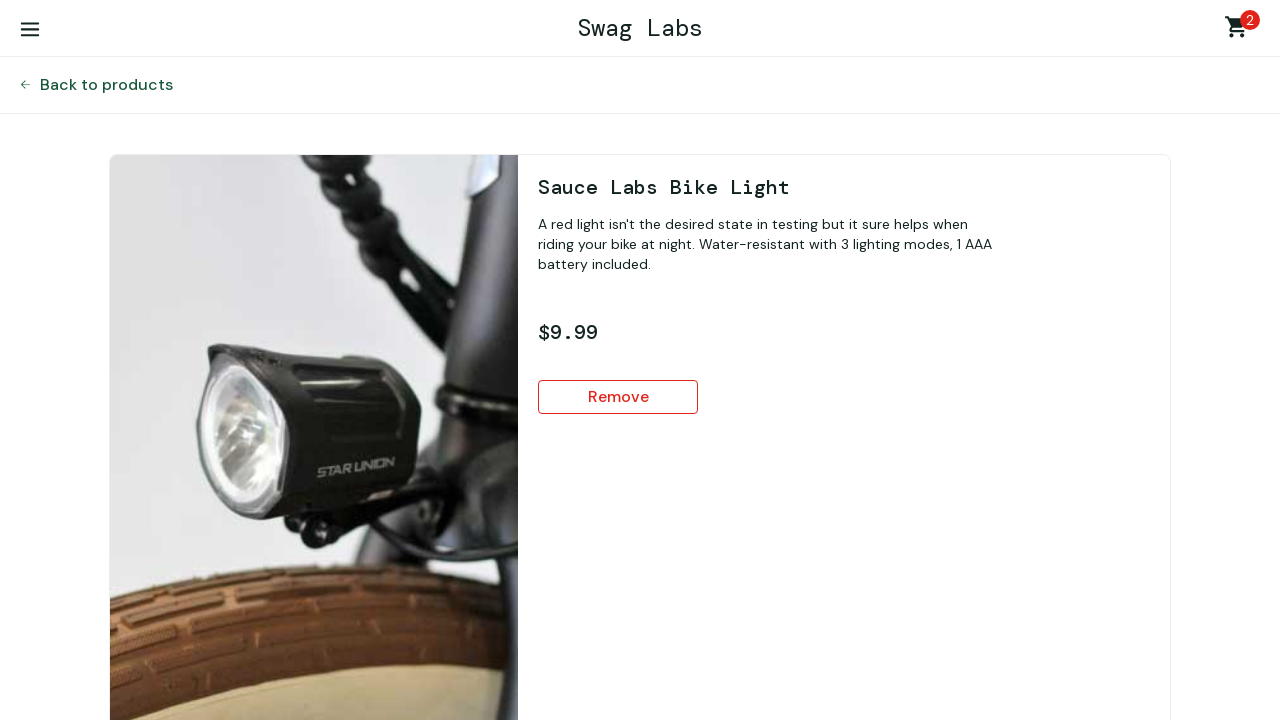

Clicked 'Back to products' button at (106, 85) on xpath=//button[text()='Back to products']
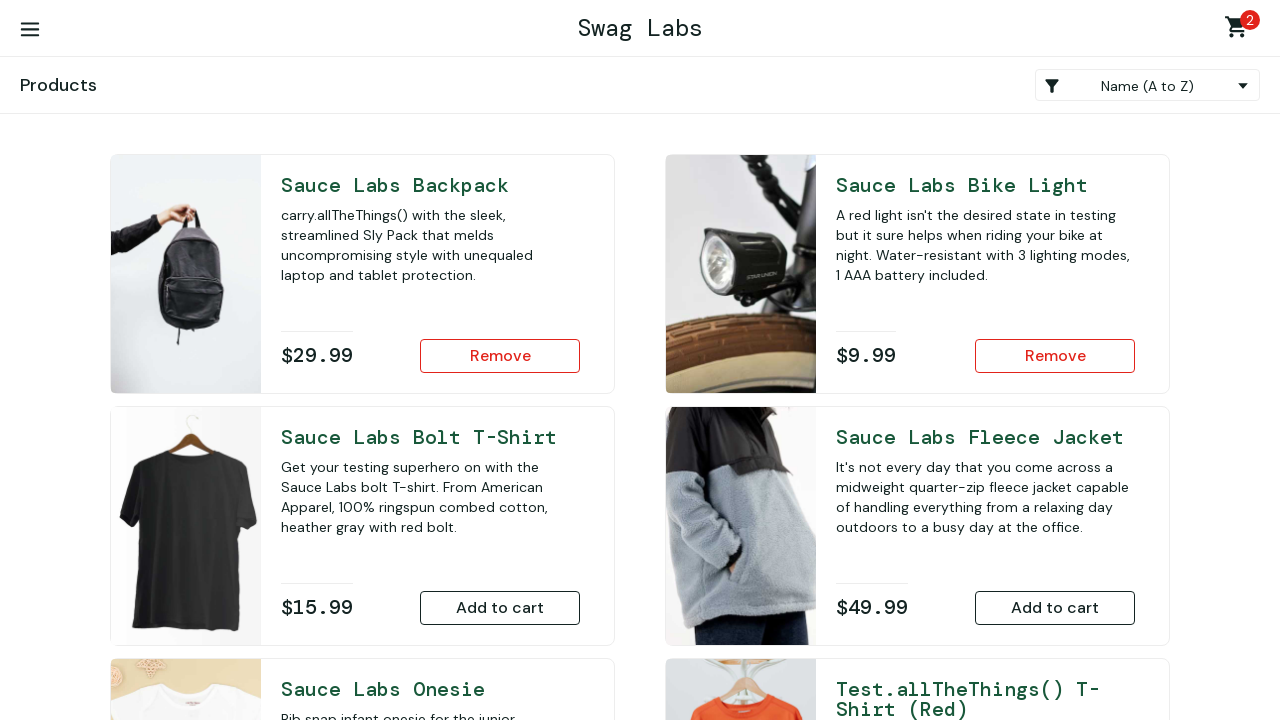

Clicked on product 'Sauce Labs Onesie' at (430, 689) on //div[text()='Sauce Labs Onesie']
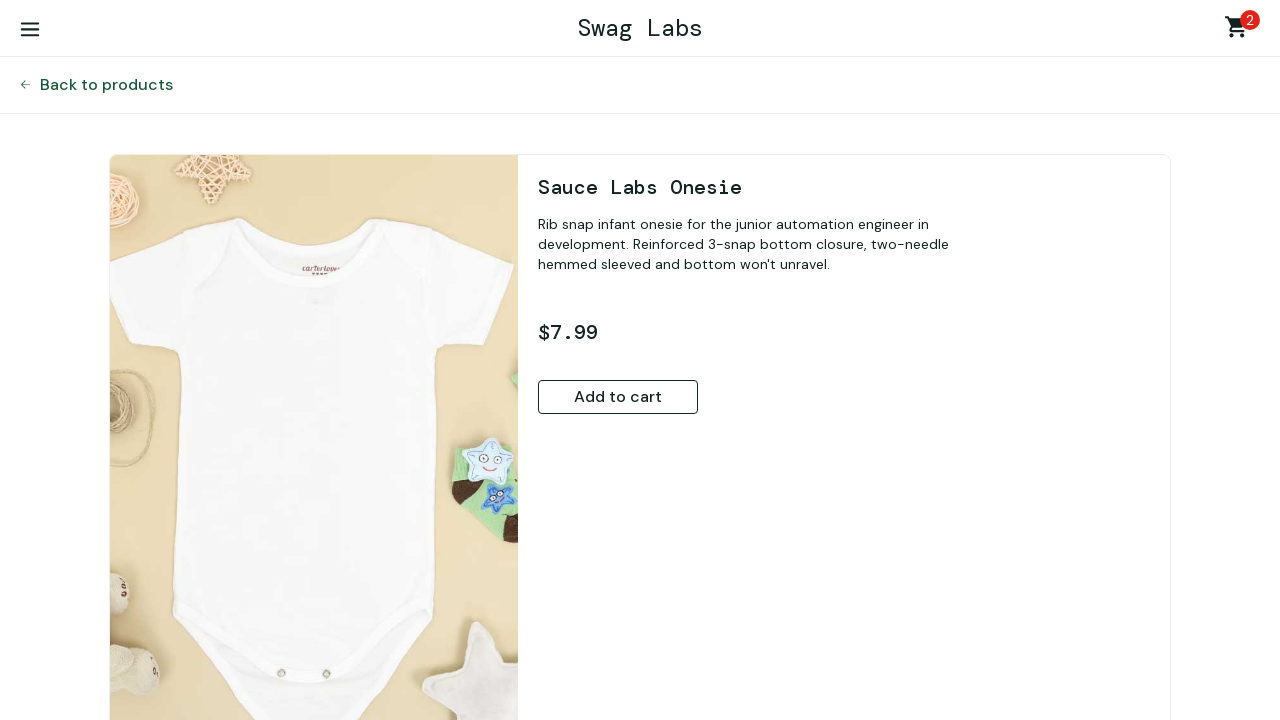

Added 'Sauce Labs Onesie' to cart at (618, 397) on xpath=//button[text()='Add to cart']
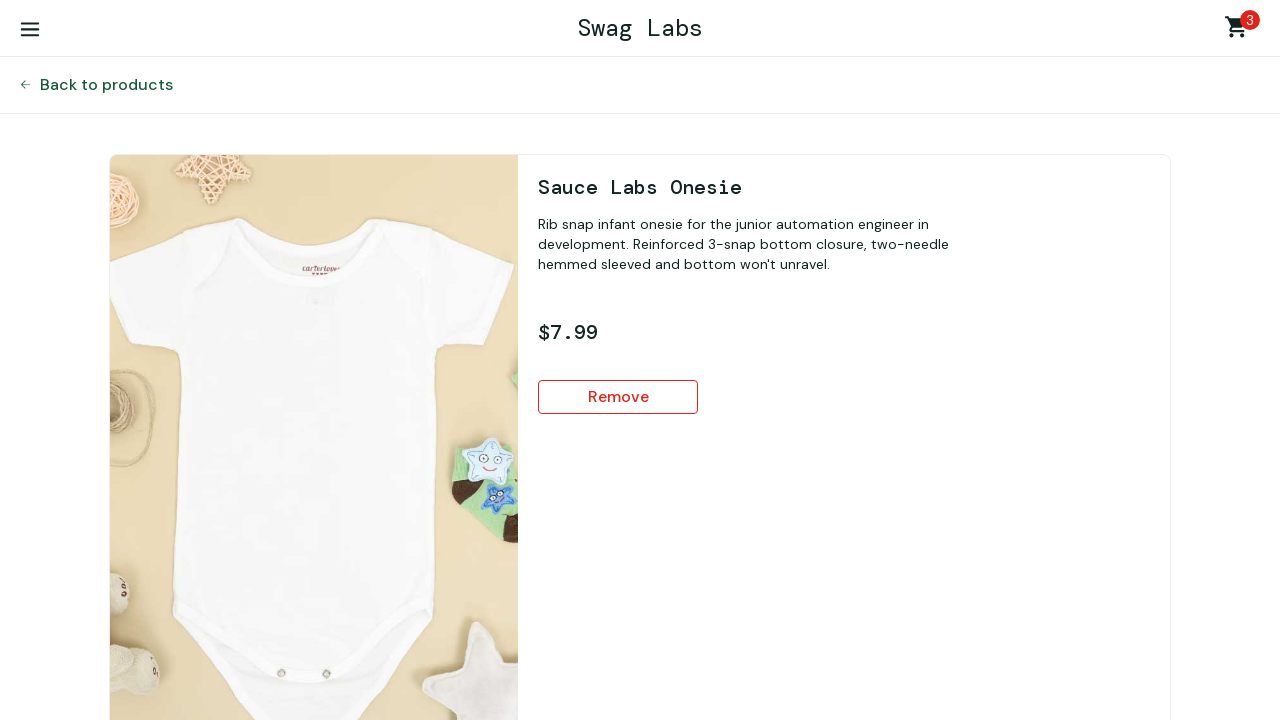

Retrieved price for 'Sauce Labs Onesie': $7.99
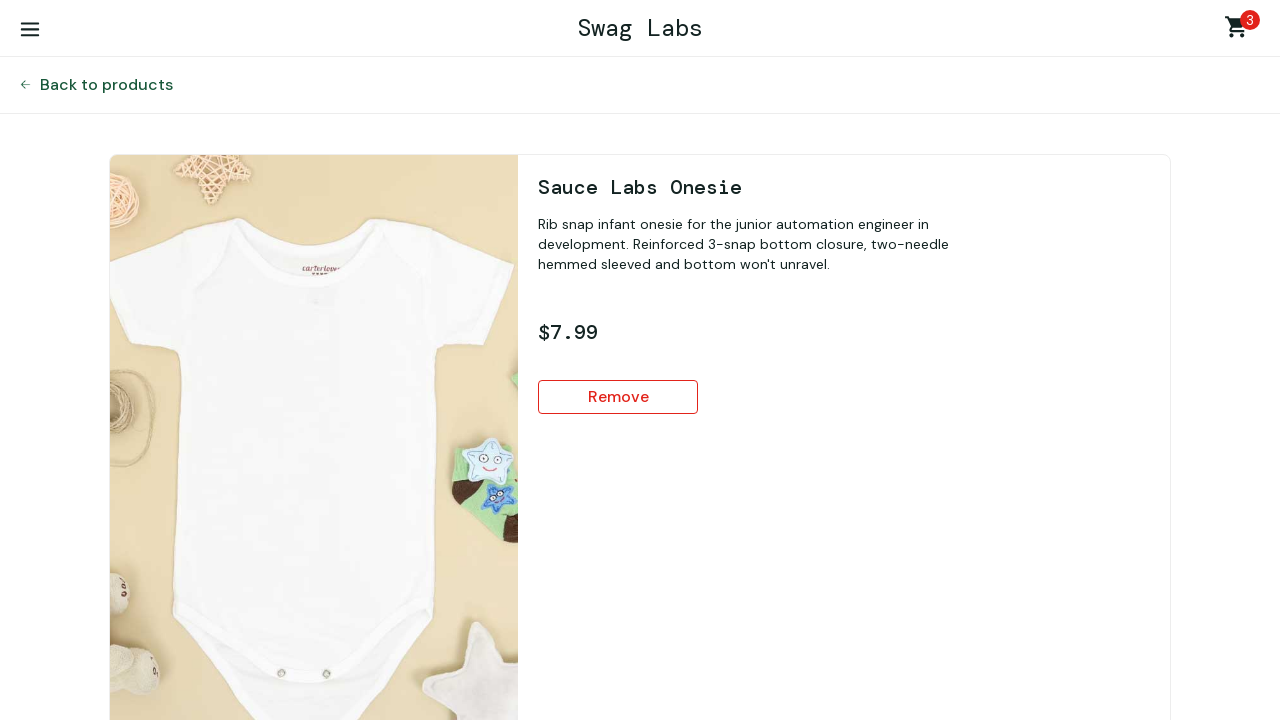

Clicked 'Back to products' button at (106, 85) on xpath=//button[text()='Back to products']
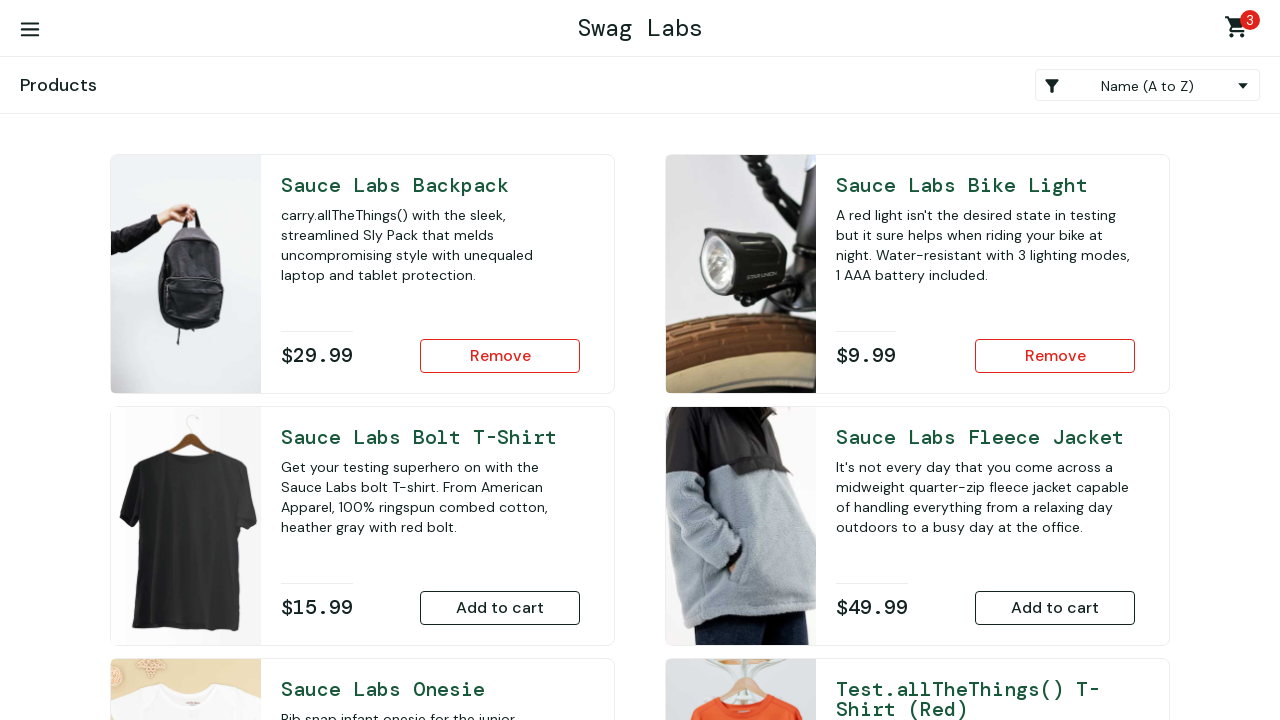

Clicked shopping cart link to view cart at (1240, 30) on .shopping_cart_link
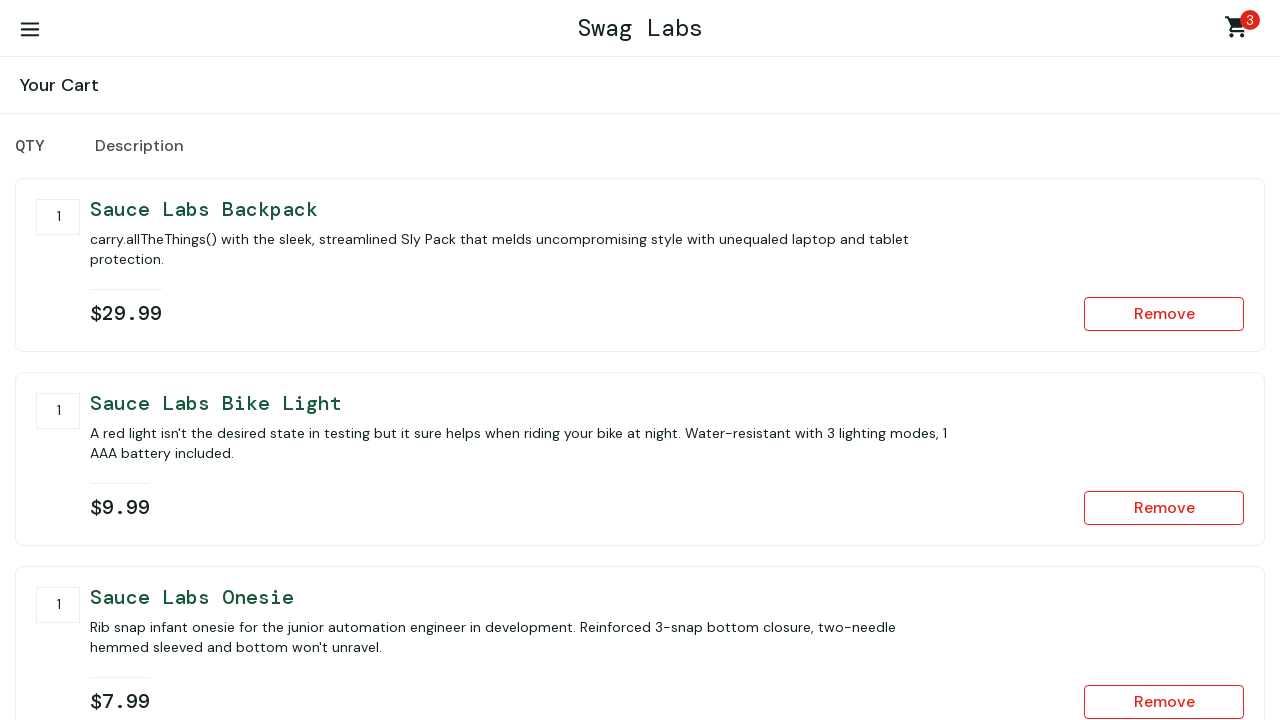

Clicked on product 'Sauce Labs Backpack' to view details at (667, 209) on //div[text()='Sauce Labs Backpack']
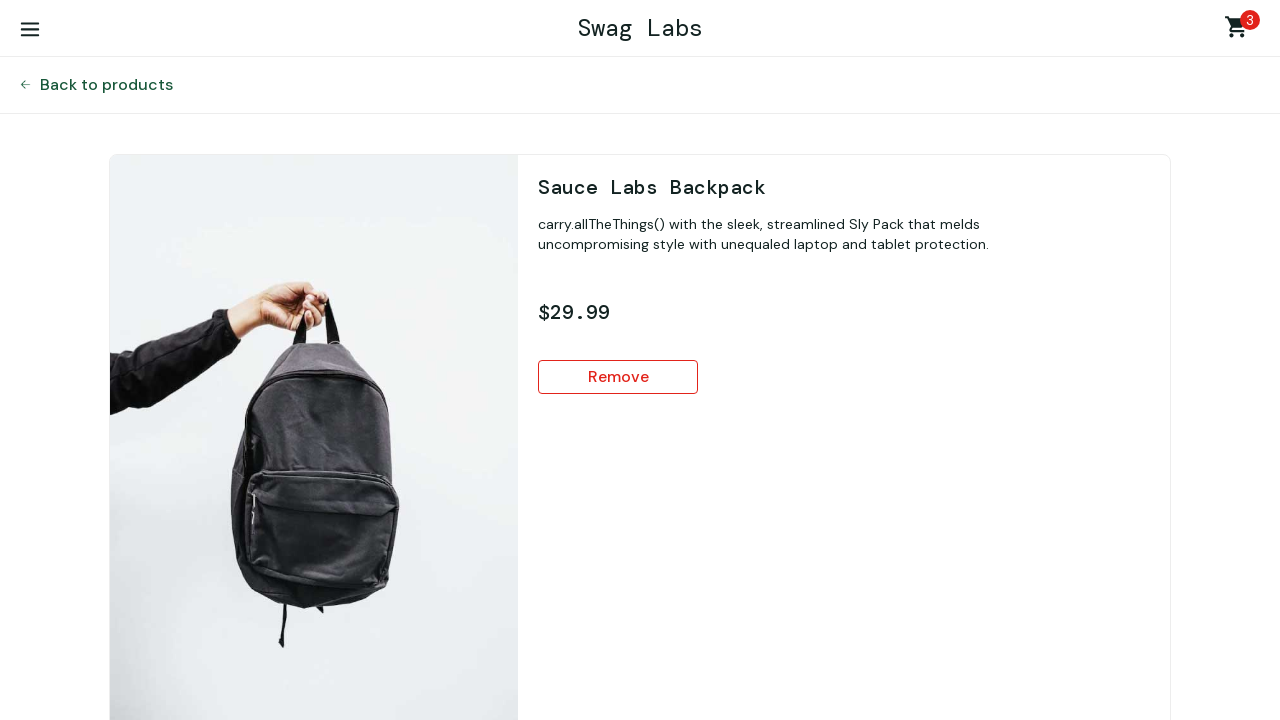

Clicked remove button for 'Sauce Labs Backpack' at (618, 377) on xpath=//button[text()='Remove']
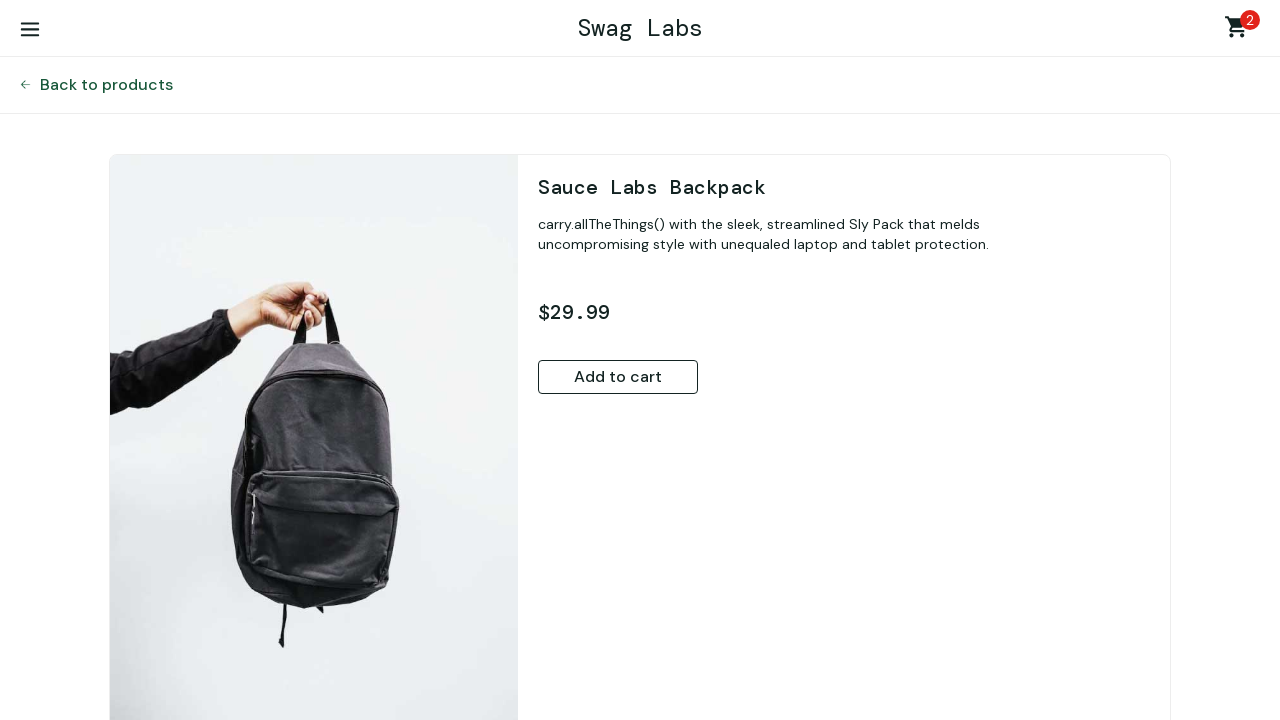

Clicked 'Back to products' button after removal at (106, 85) on xpath=//button[text()='Back to products']
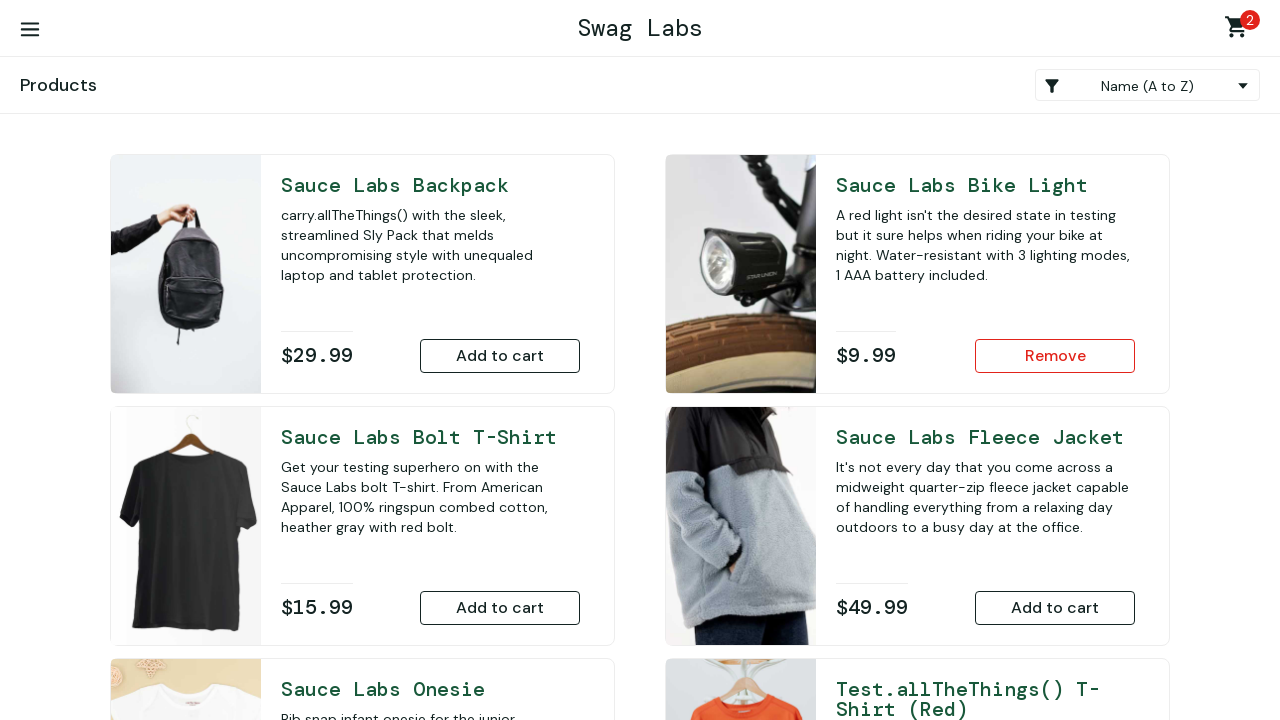

Shopping cart link is available
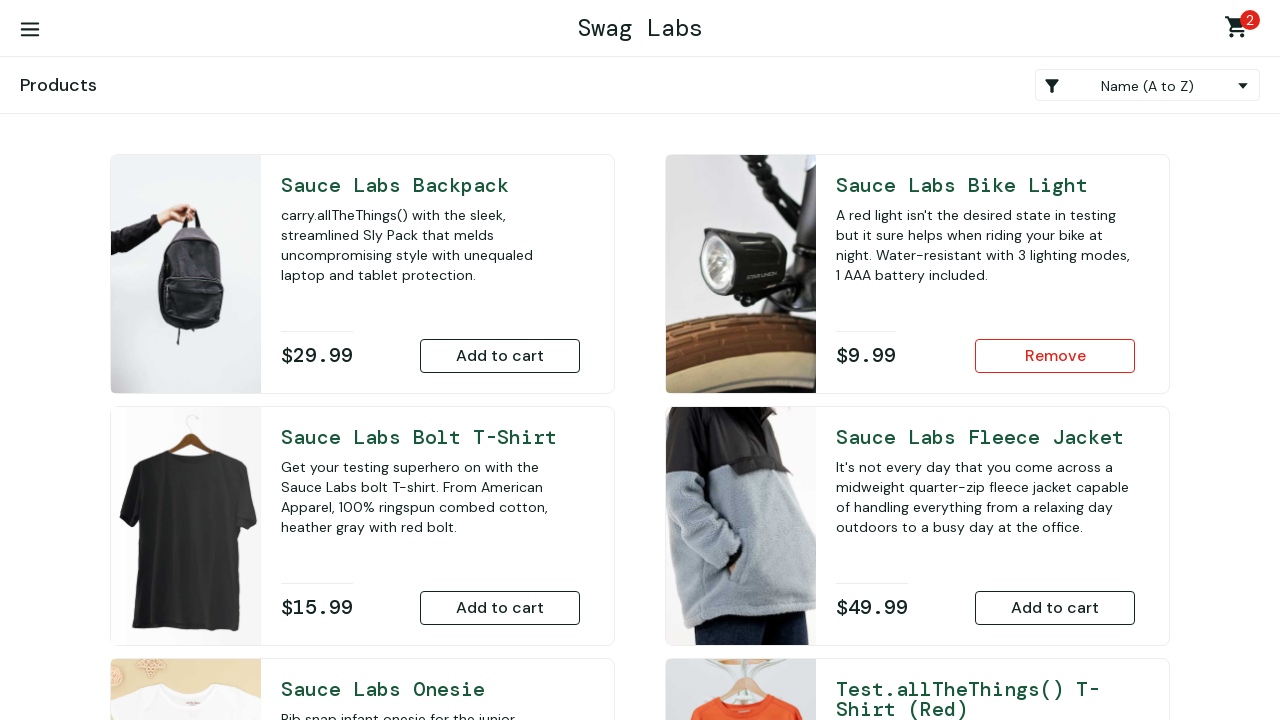

Clicked shopping cart link to return to cart at (1240, 30) on .shopping_cart_link
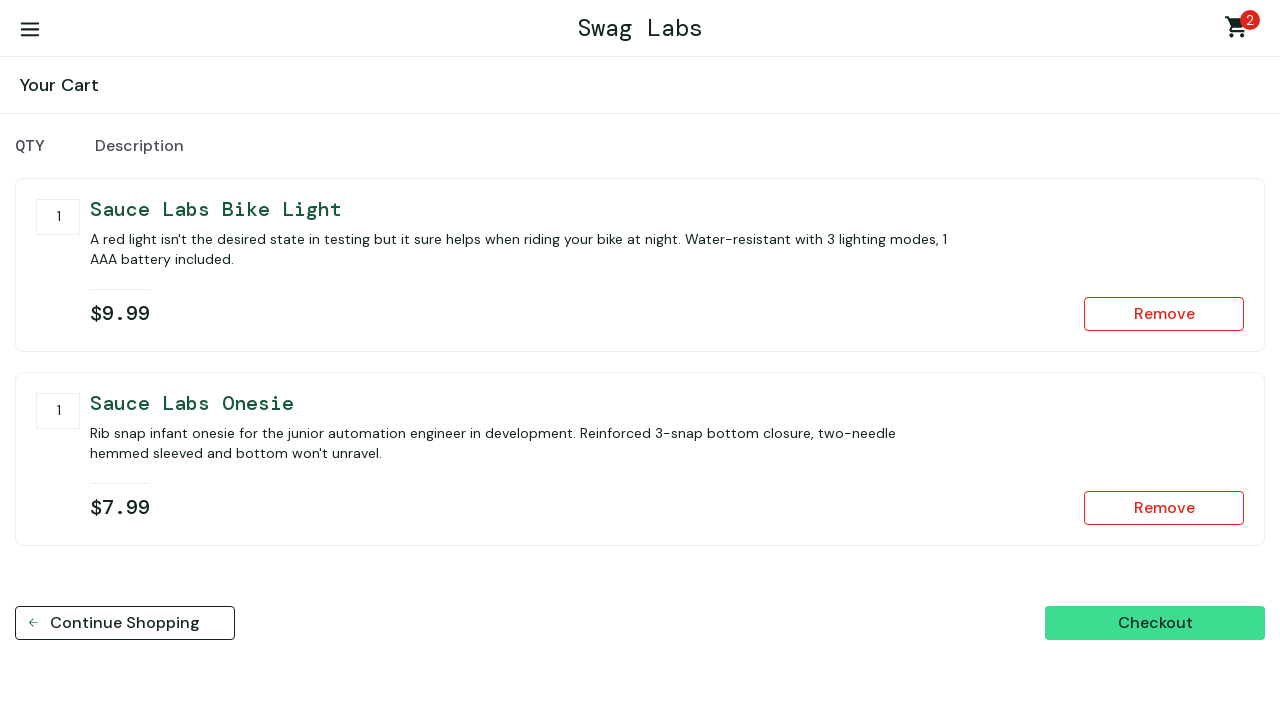

Removed 'Sauce Labs Backpack' from product tracking
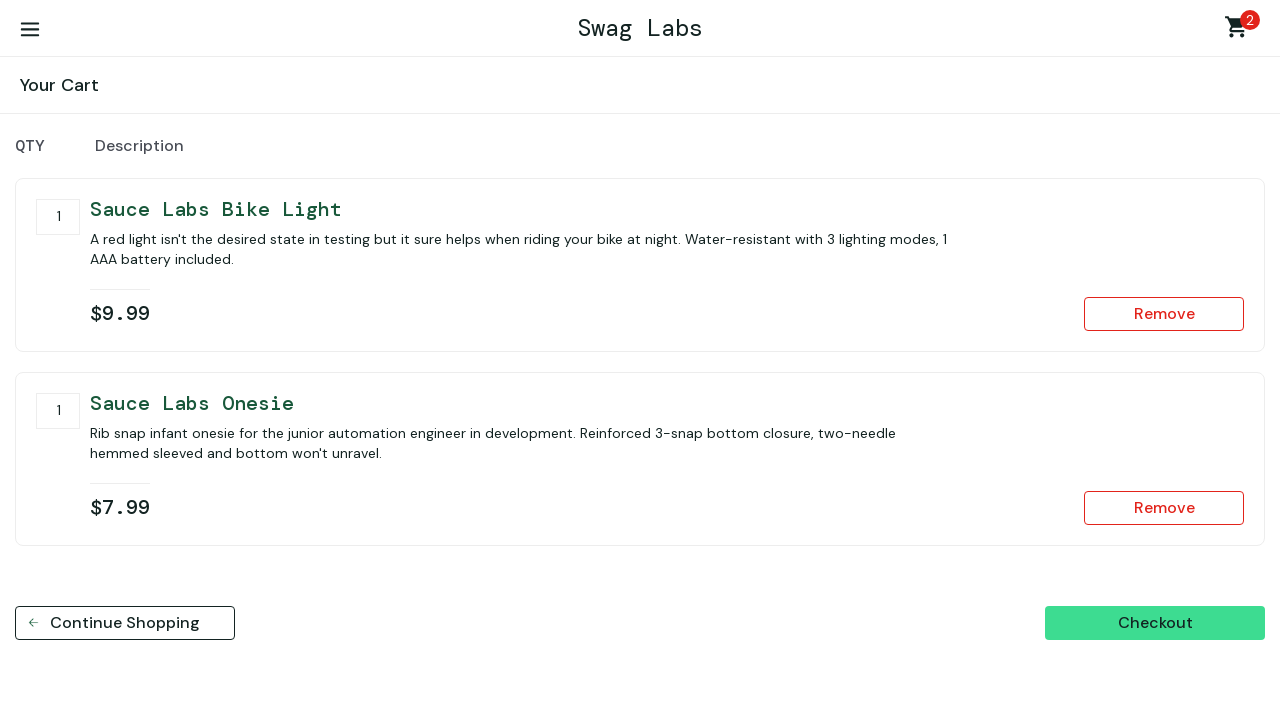

Clicked on product 'Sauce Labs Bike Light' to view details at (667, 209) on //div[text()='Sauce Labs Bike Light']
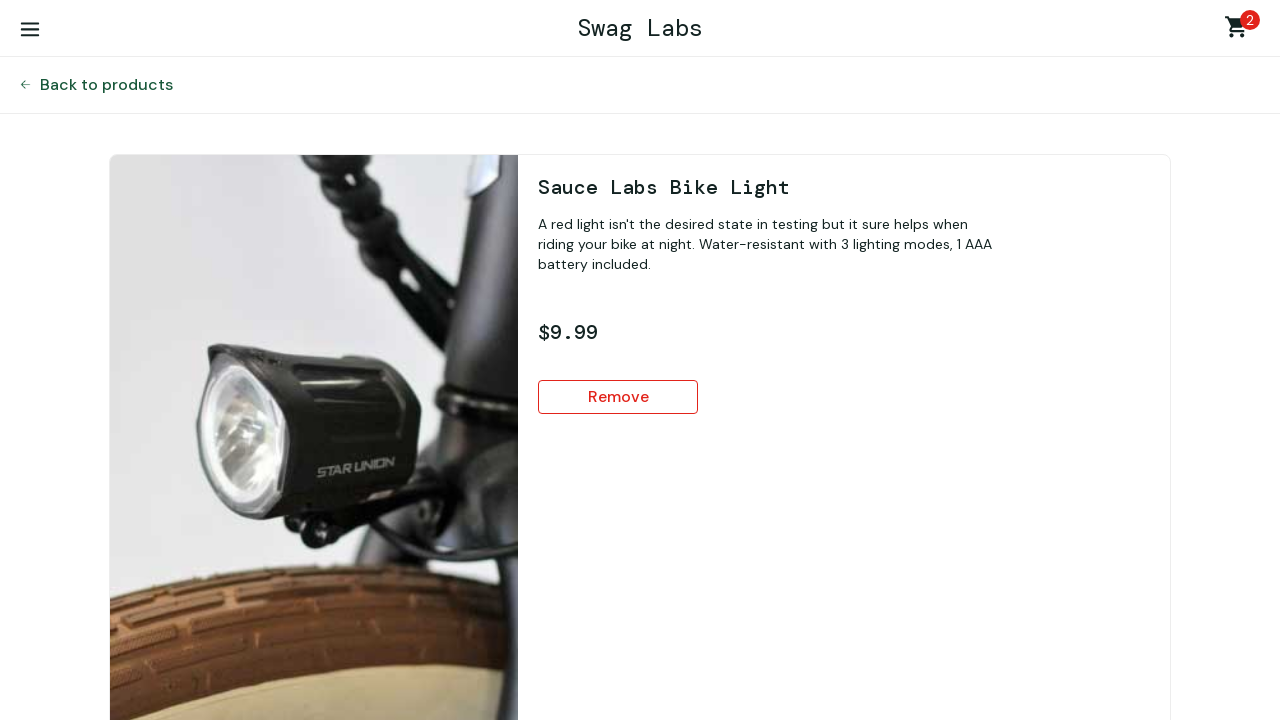

Clicked remove button for 'Sauce Labs Bike Light' at (618, 397) on xpath=//button[text()='Remove']
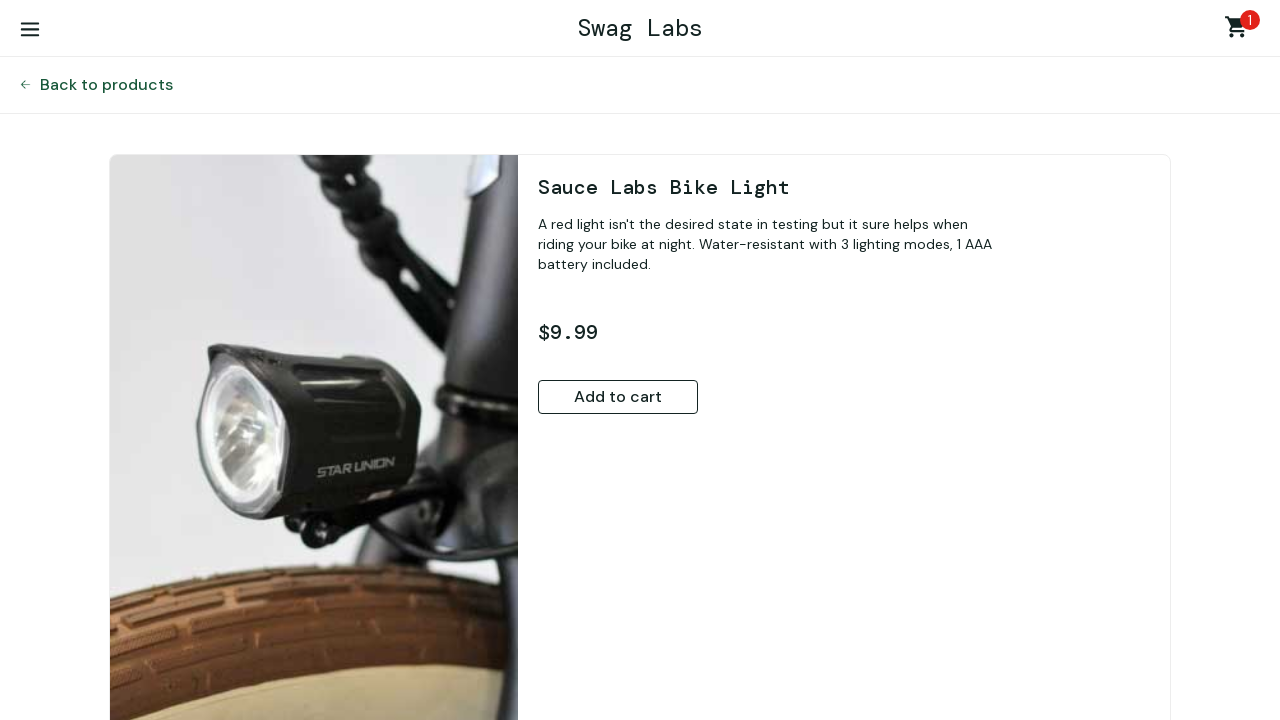

Clicked 'Back to products' button after removal at (106, 85) on xpath=//button[text()='Back to products']
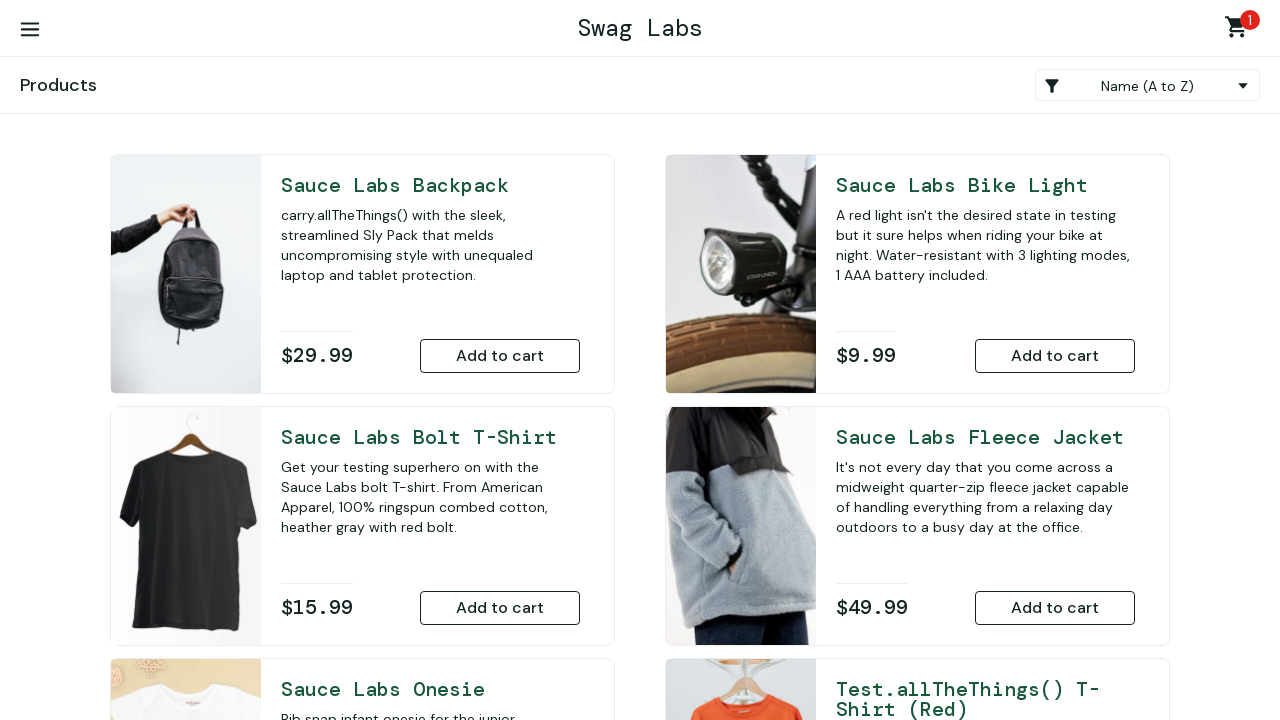

Shopping cart link is available
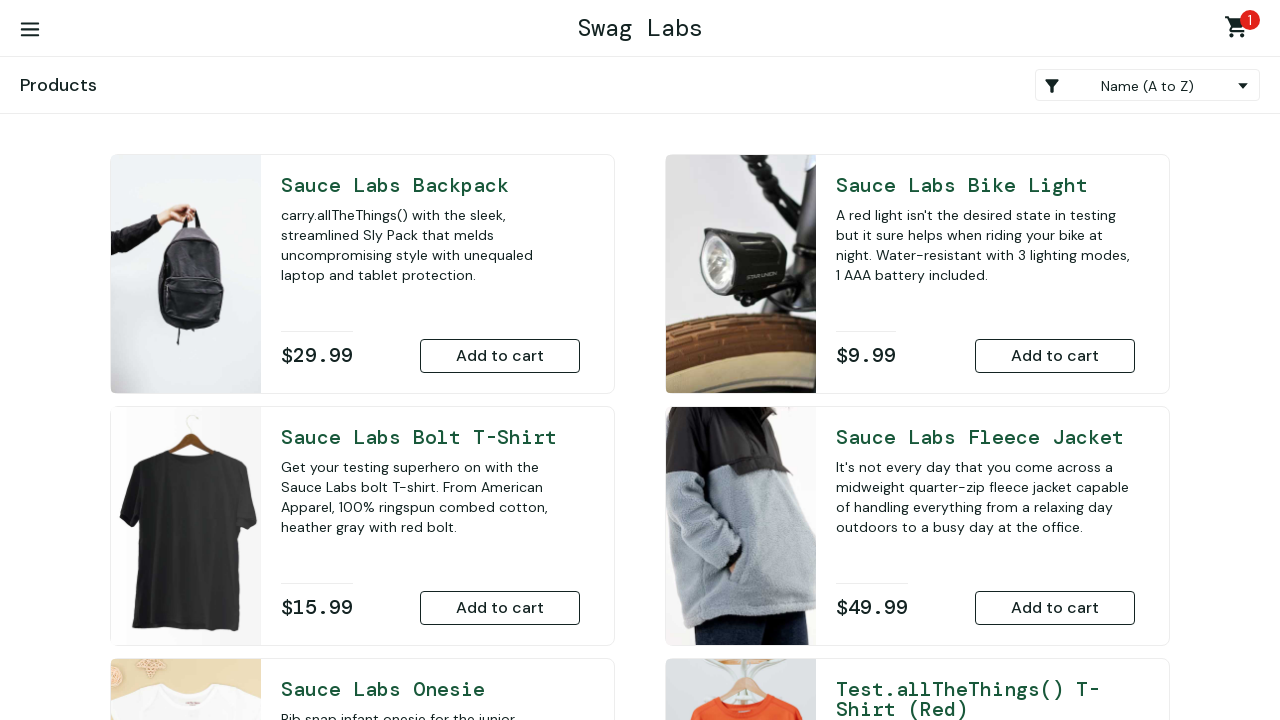

Clicked shopping cart link to return to cart at (1240, 30) on .shopping_cart_link
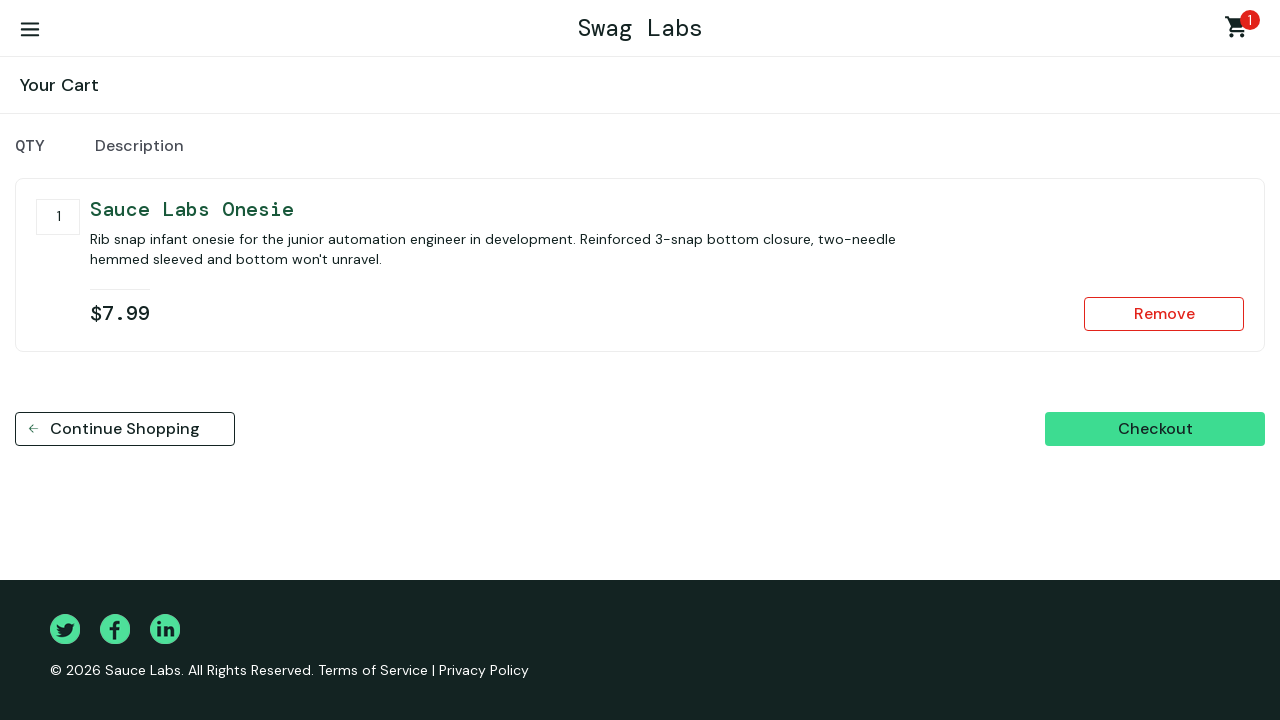

Removed 'Sauce Labs Bike Light' from product tracking
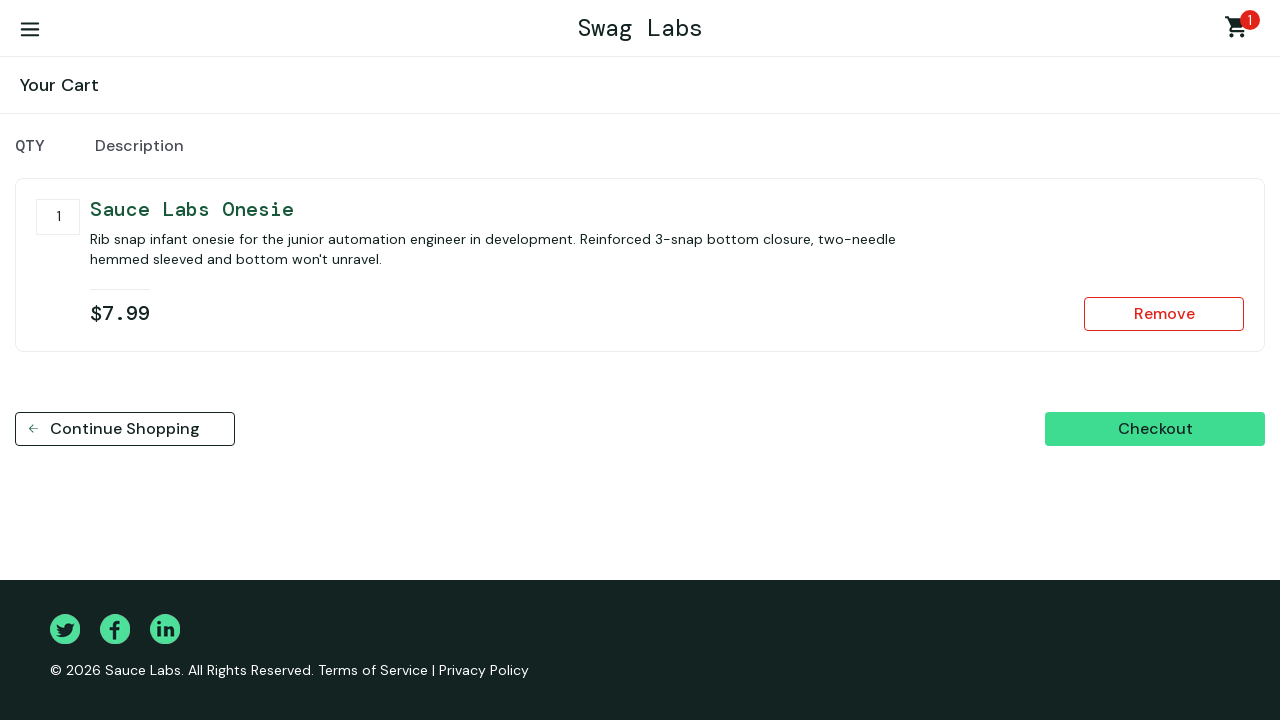

Clicked checkout button to proceed at (1155, 429) on #checkout
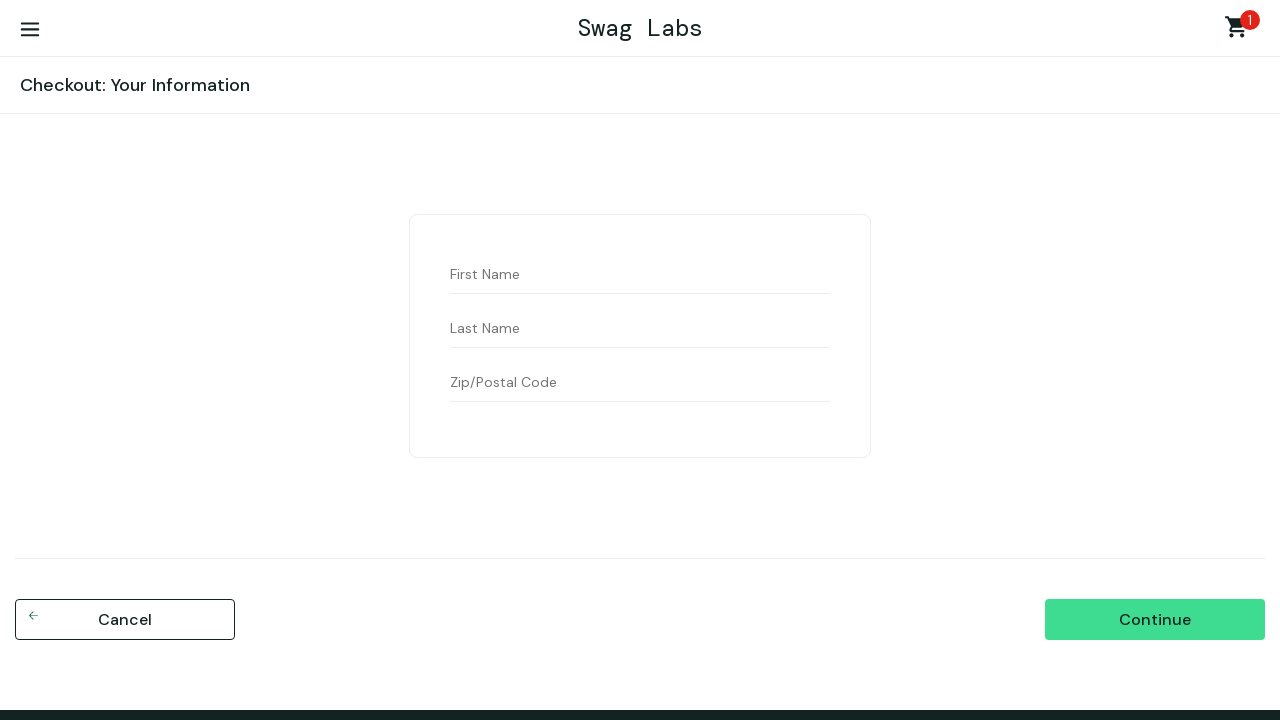

Filled first name field with 'John' on #first-name
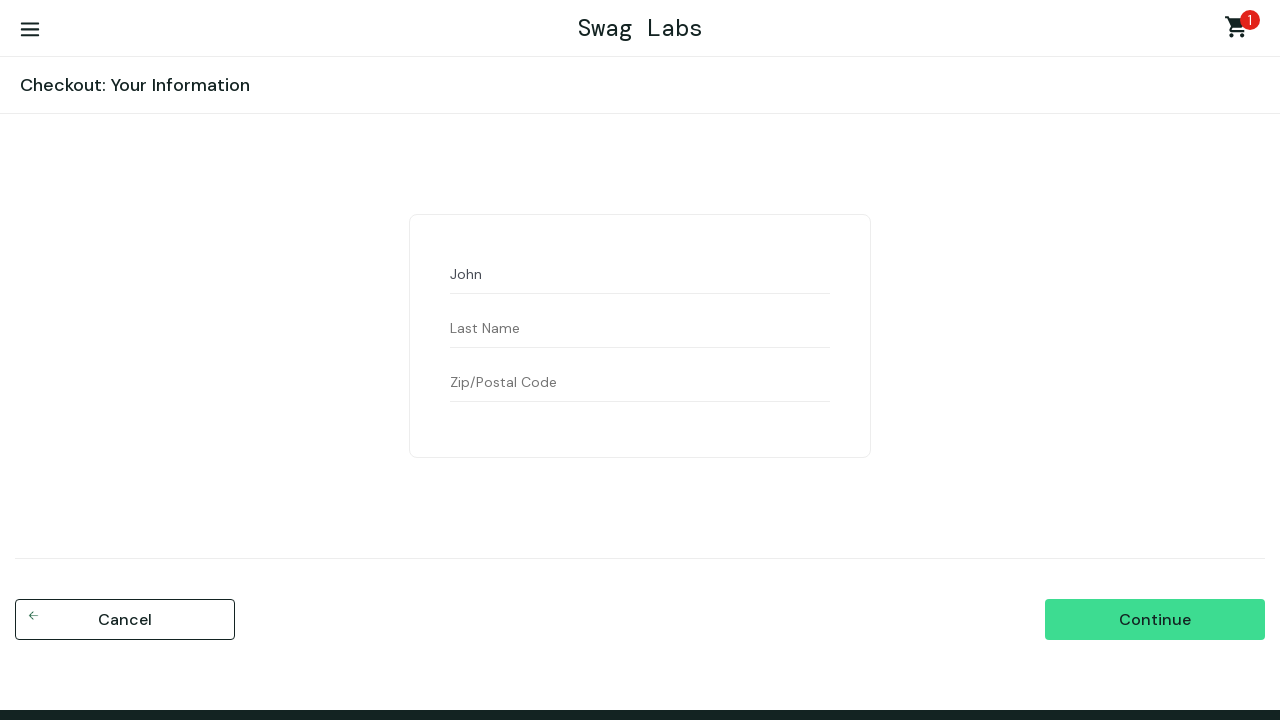

Filled last name field with 'Smith' on #last-name
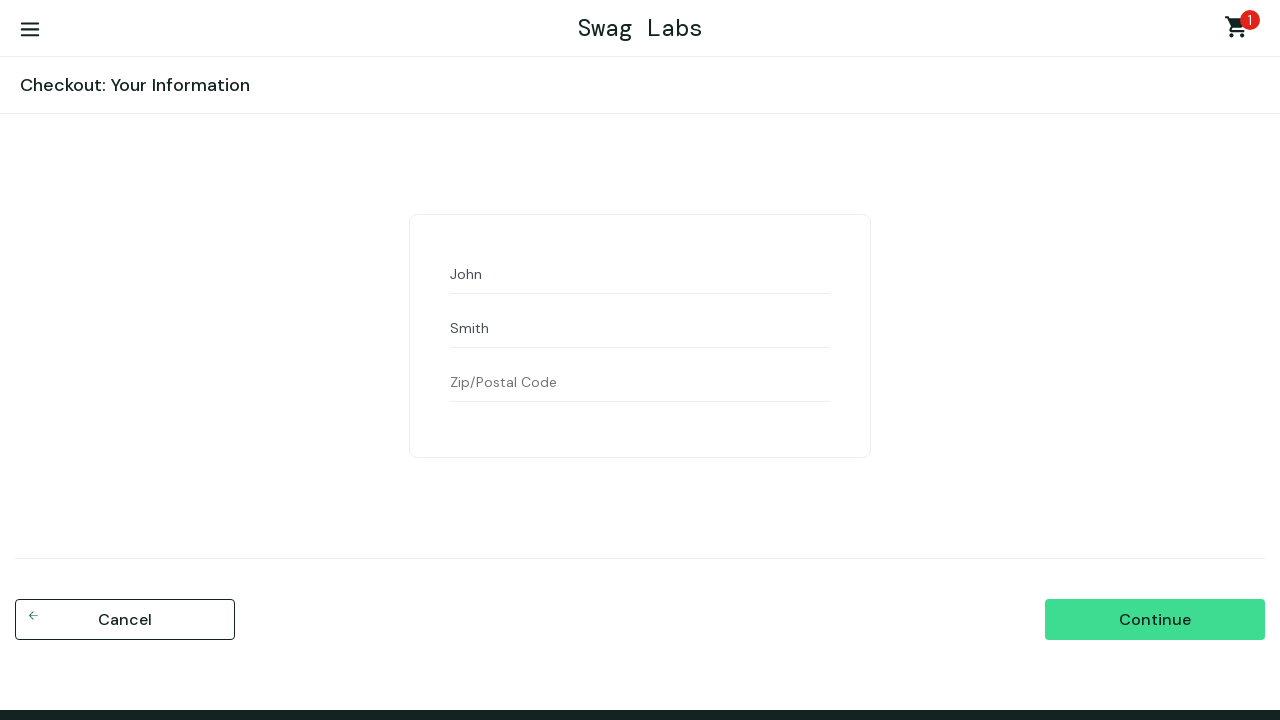

Filled postal code field with '122001' on #postal-code
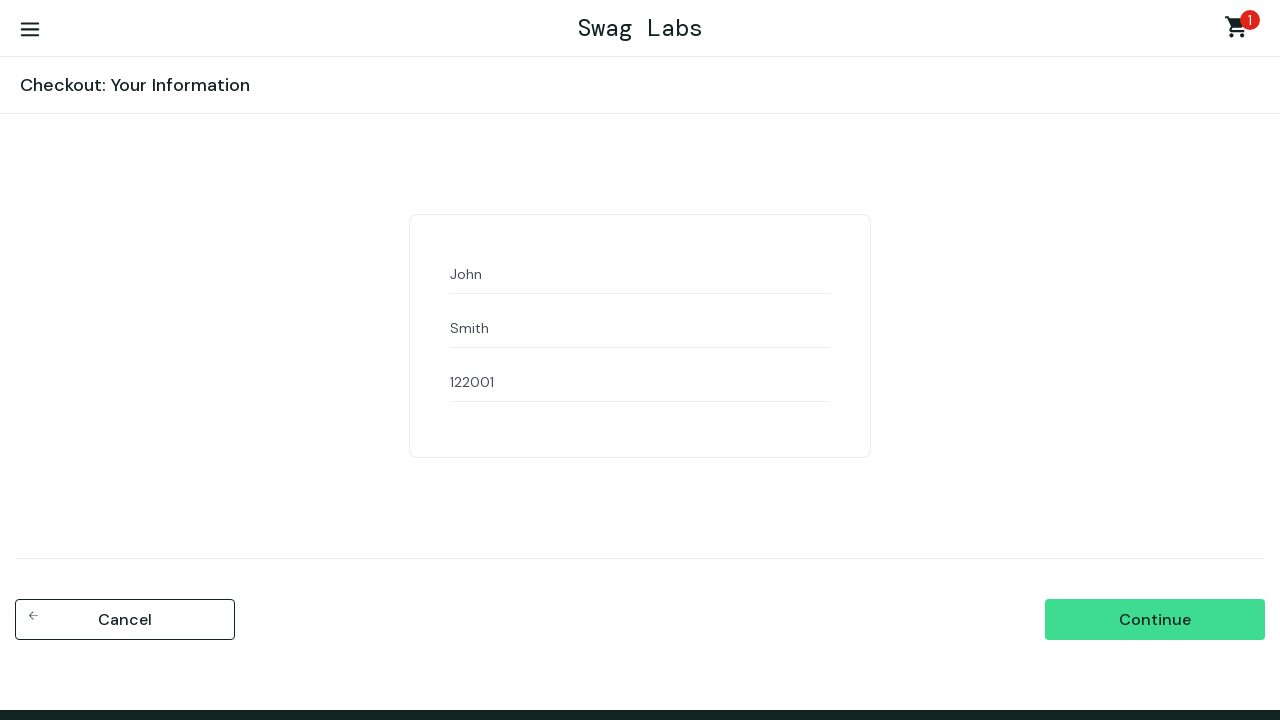

Clicked continue button to review order at (1155, 620) on #continue
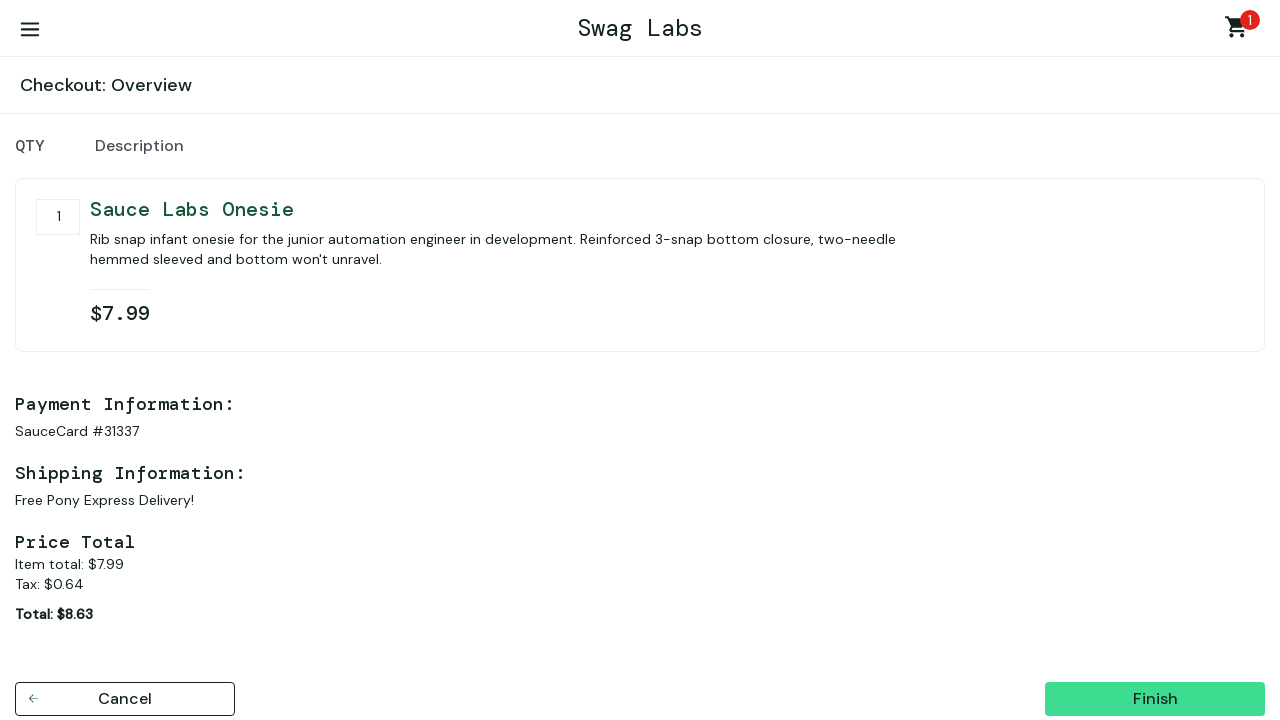

Clicked finish button to complete purchase at (1155, 699) on #finish
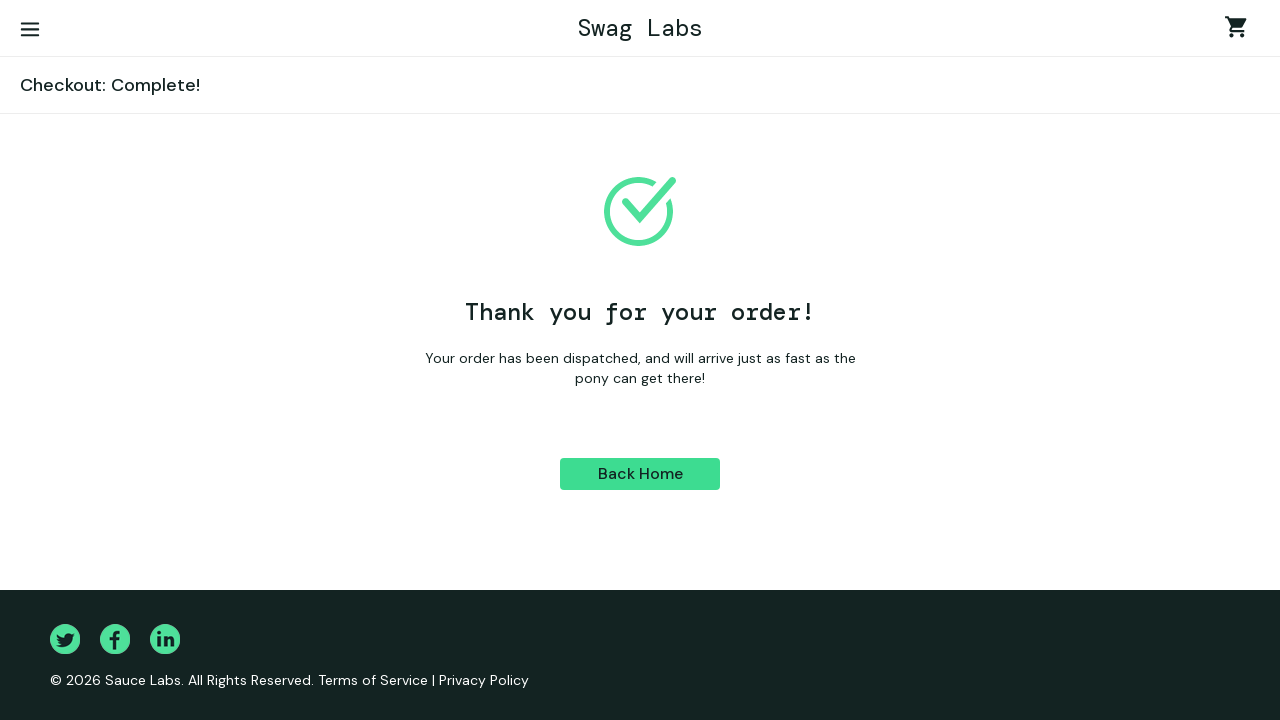

Clicked menu button to open sidebar at (30, 30) on text=Open Menu
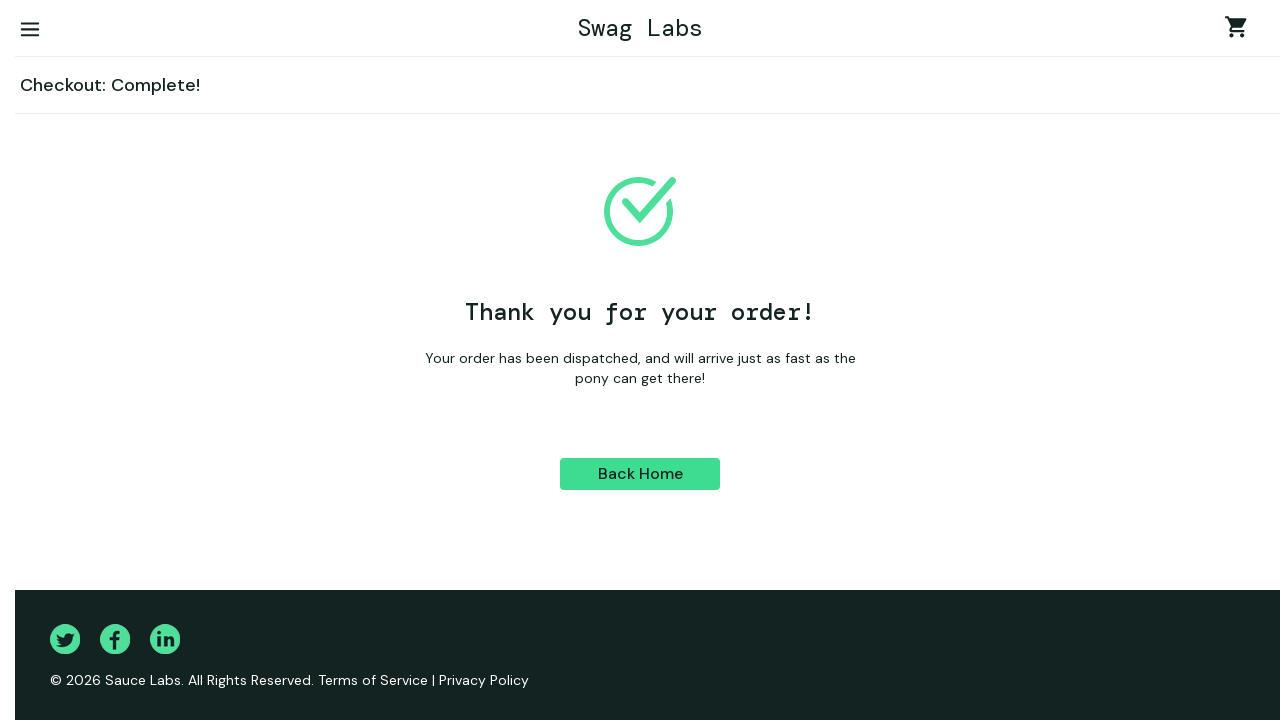

Clicked reset app state link at (150, 204) on #reset_sidebar_link
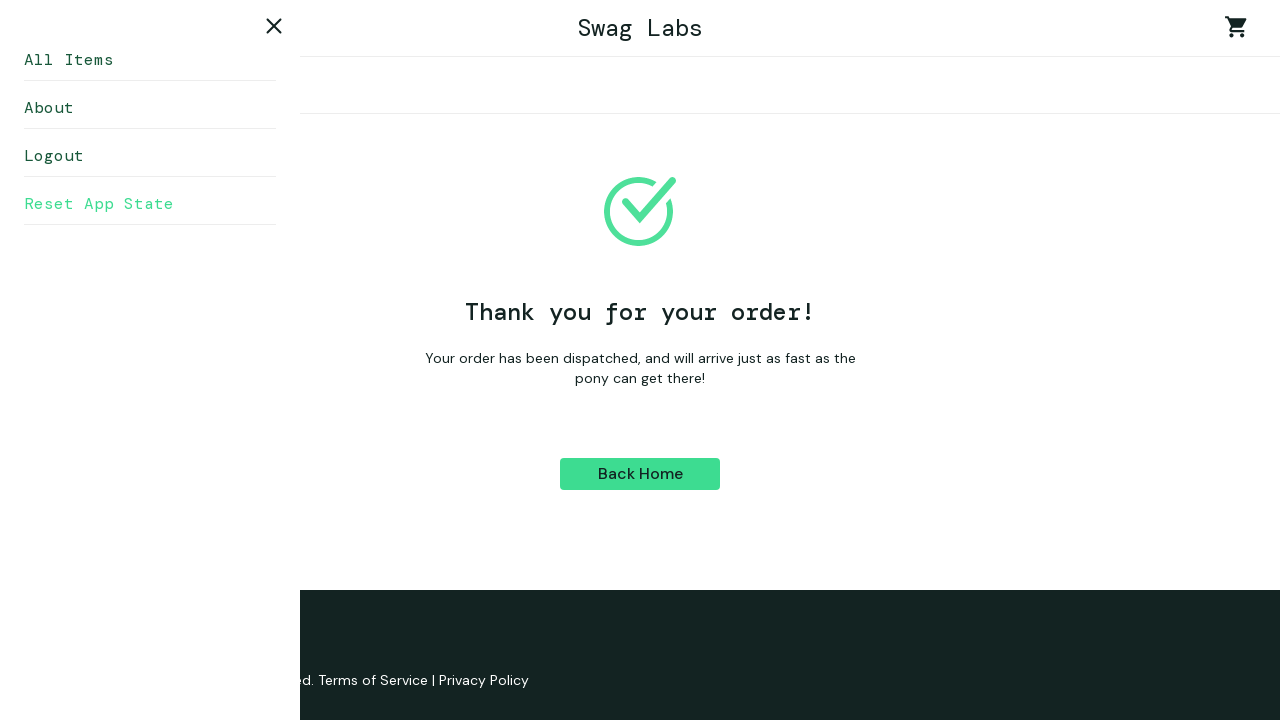

Clicked logout button to end session at (150, 156) on #logout_sidebar_link
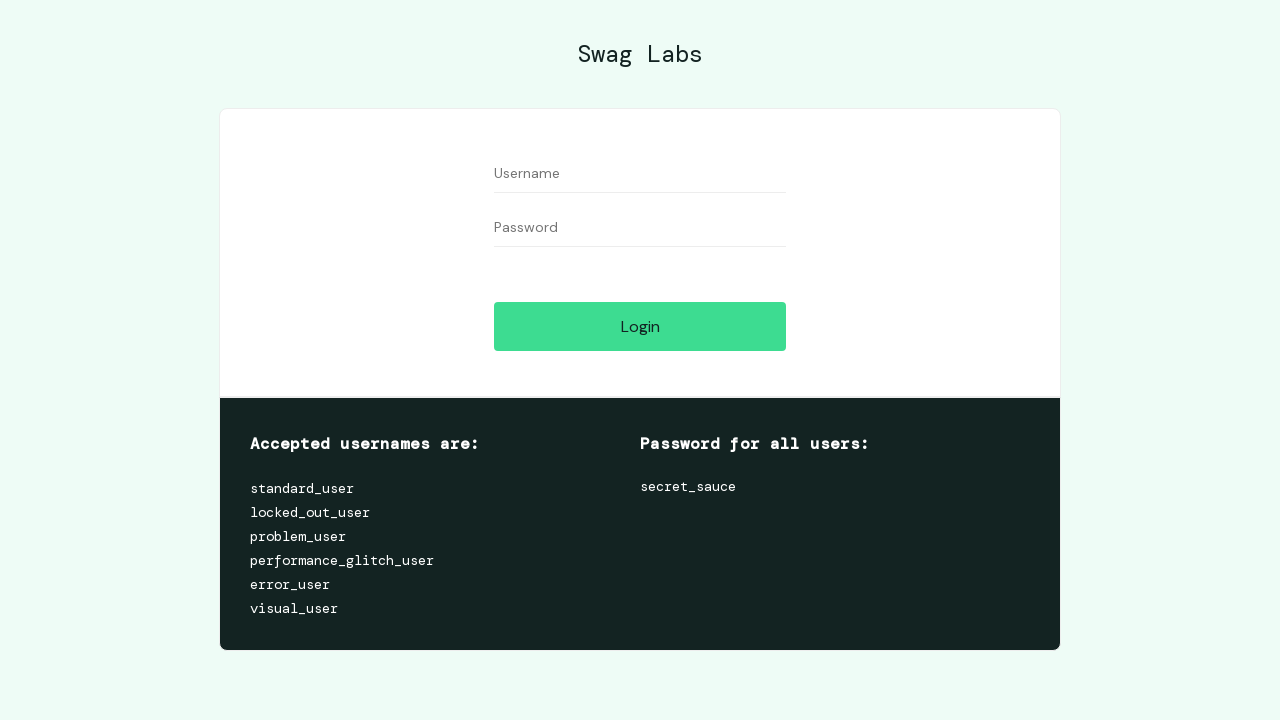

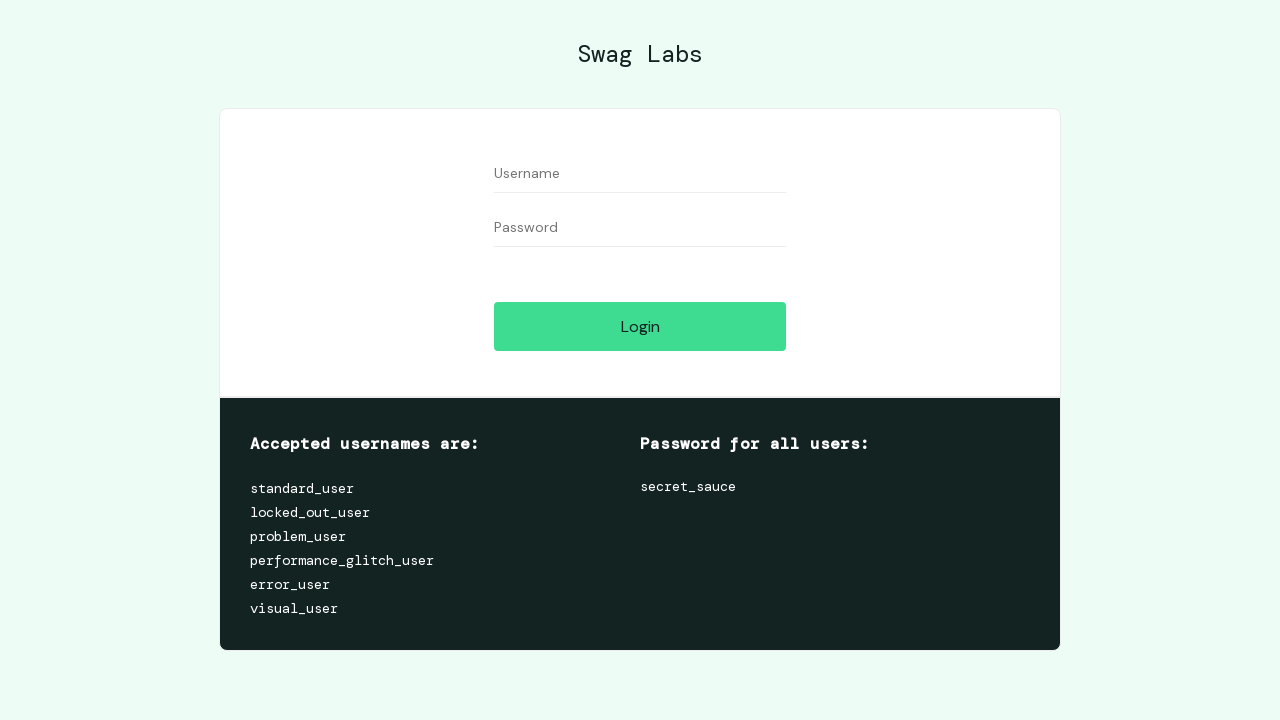